Tests the date picker widget by opening the calendar and navigating to a specific month and year (October 2023) using the navigation controls.

Starting URL: https://testautomationpractice.blogspot.com/

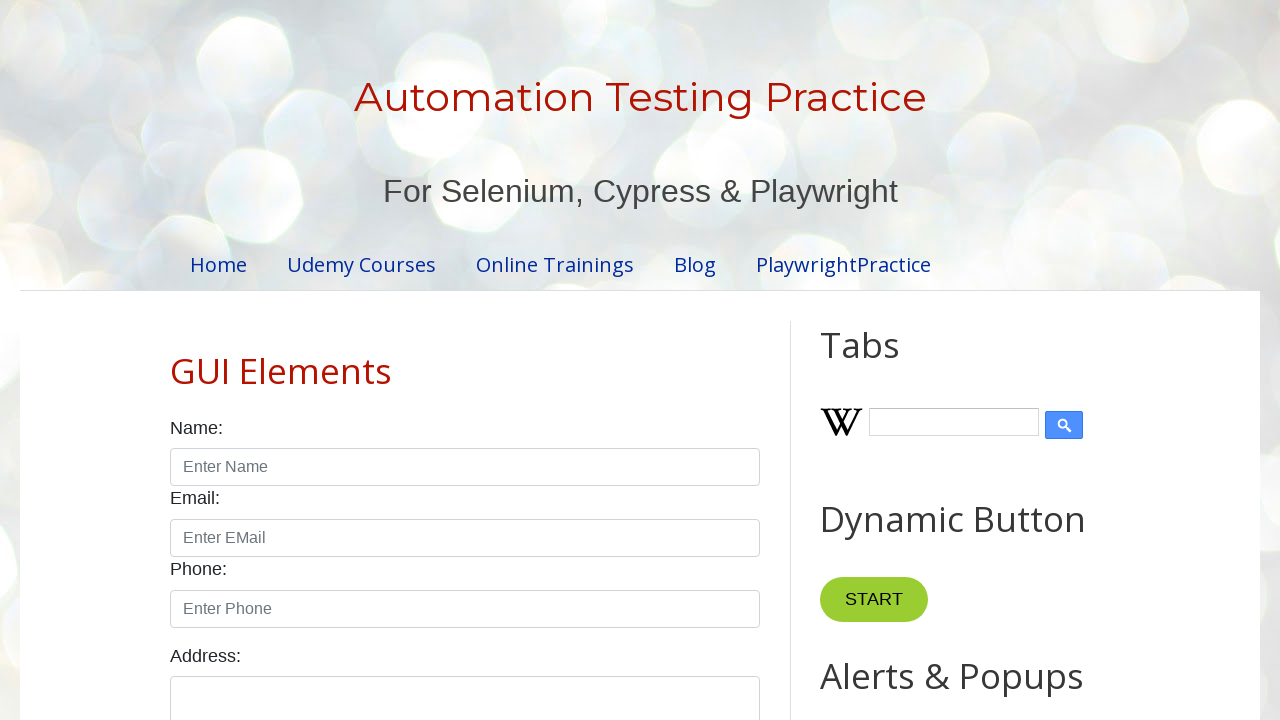

Clicked date picker to open calendar at (515, 360) on #datepicker
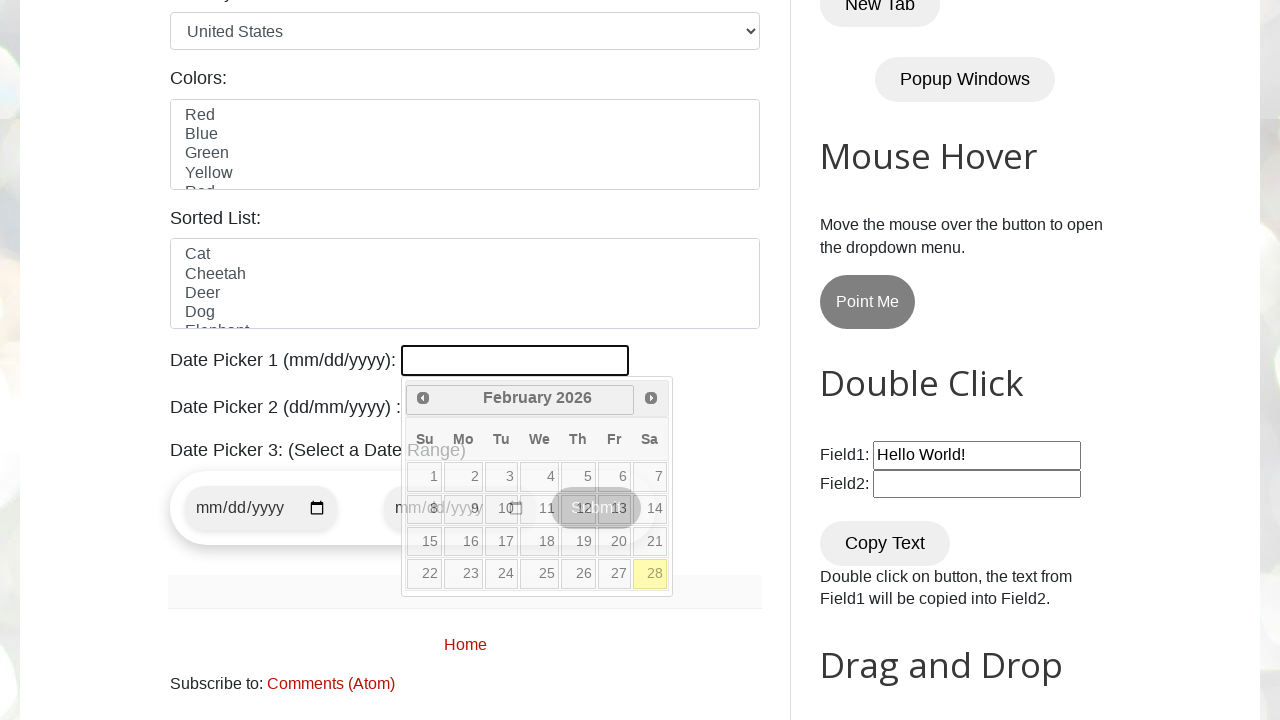

Calendar loaded and year selector visible
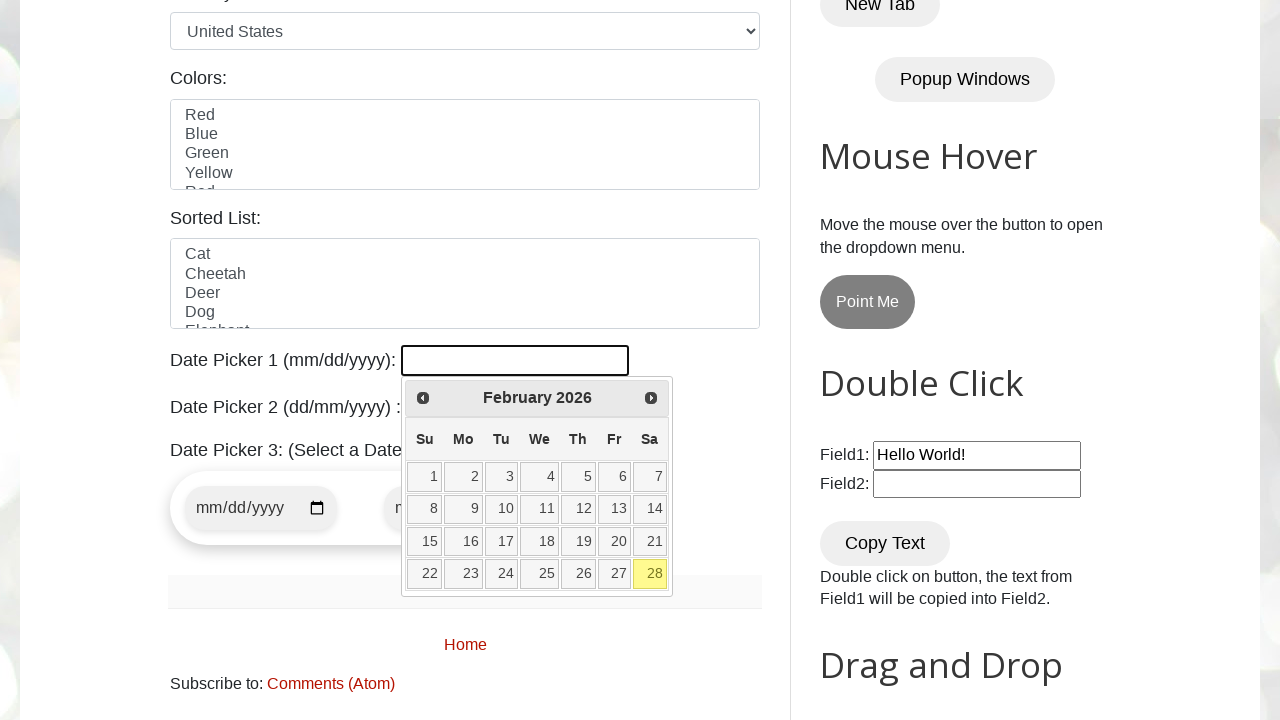

Clicked Prev button to navigate backward in calendar (current: 2026, target: 2023) at (423, 398) on [title="Prev"]
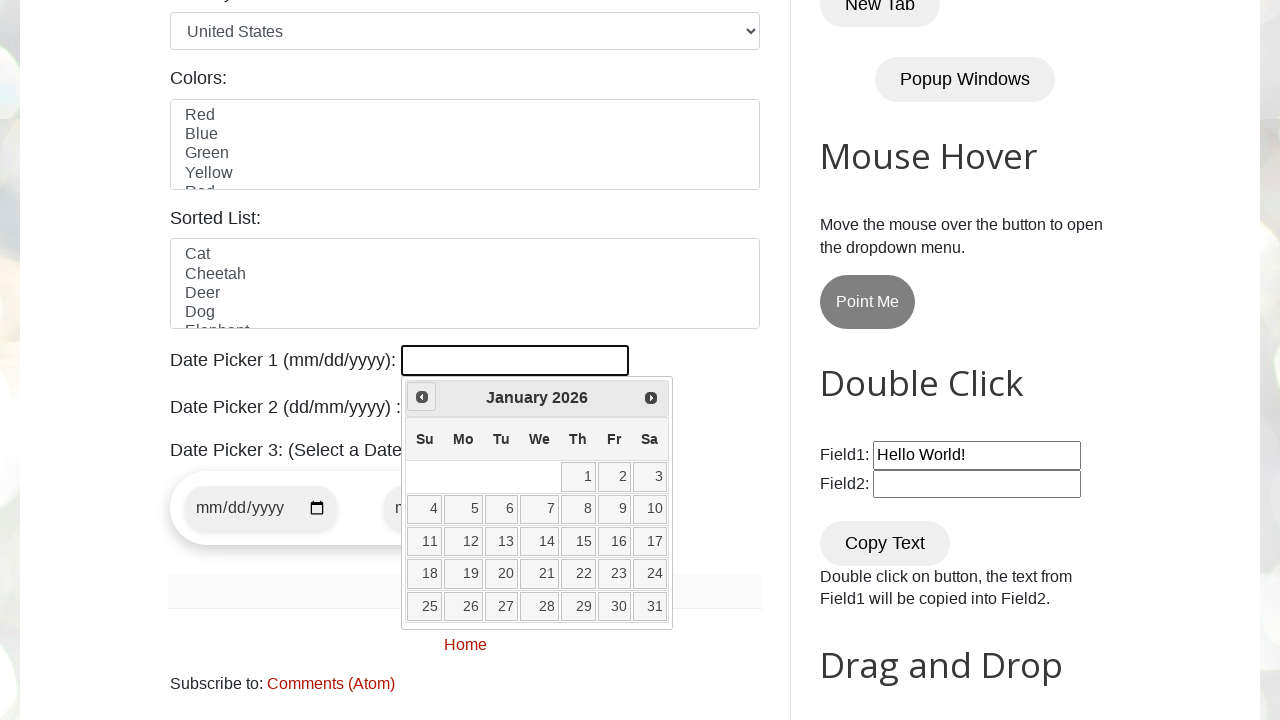

Waited for calendar to update after navigation
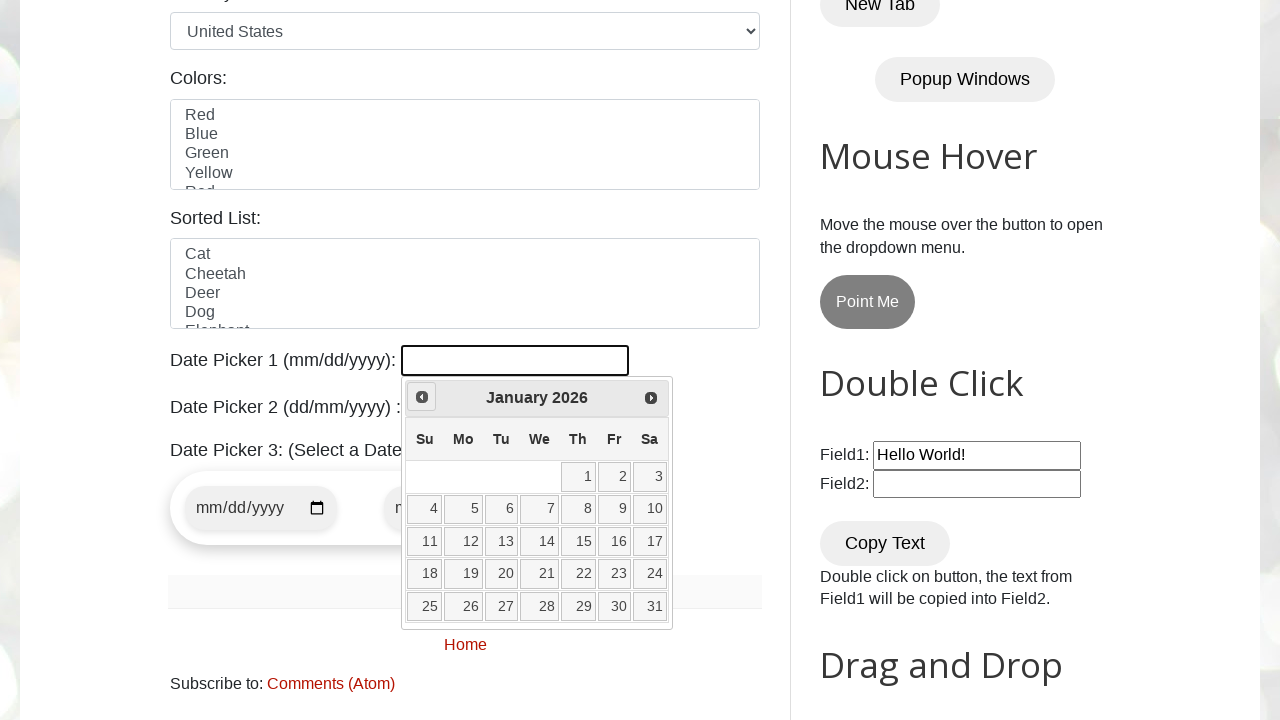

Clicked Prev button to navigate backward in calendar (current: 2026, target: 2023) at (422, 397) on [title="Prev"]
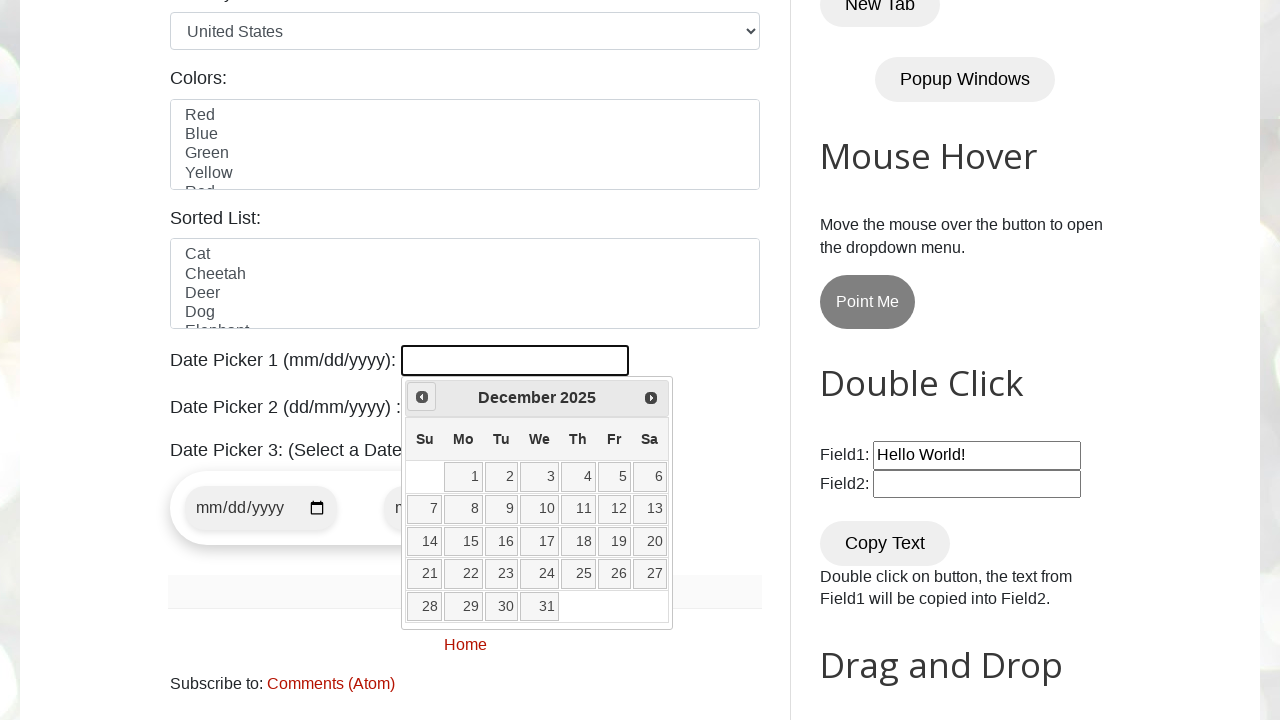

Waited for calendar to update after navigation
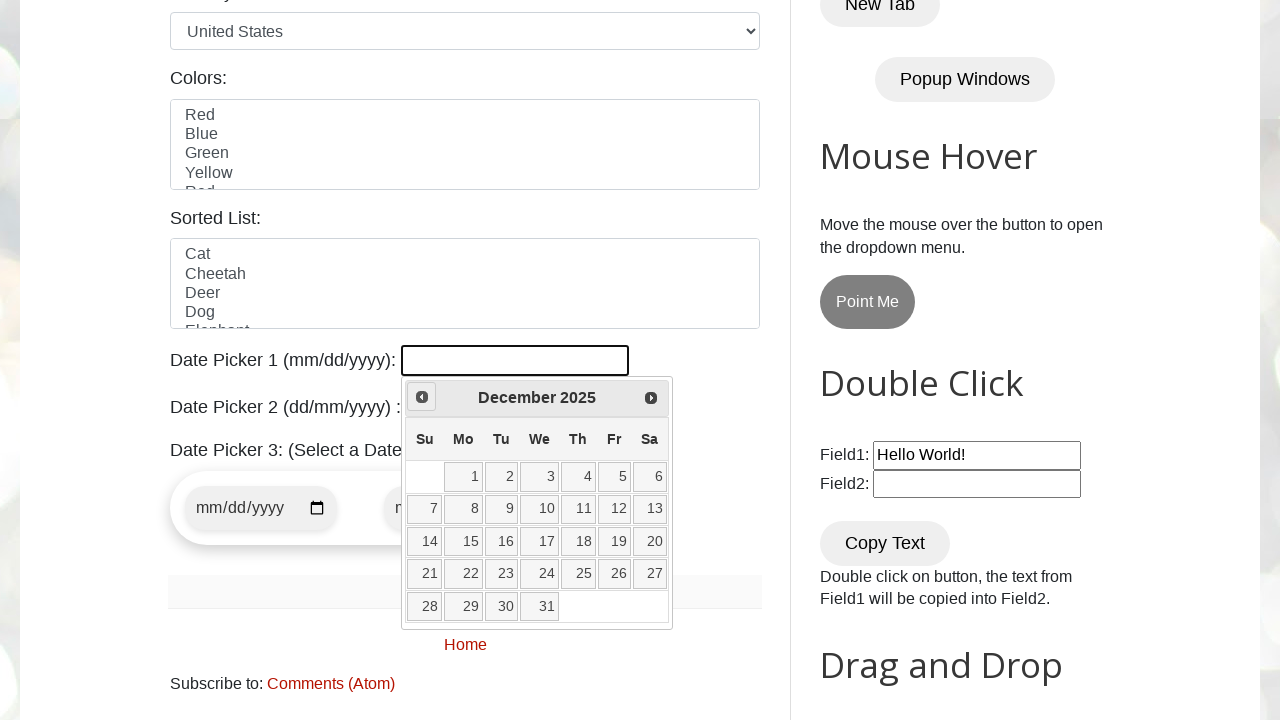

Clicked Prev button to navigate backward in calendar (current: 2025, target: 2023) at (422, 397) on [title="Prev"]
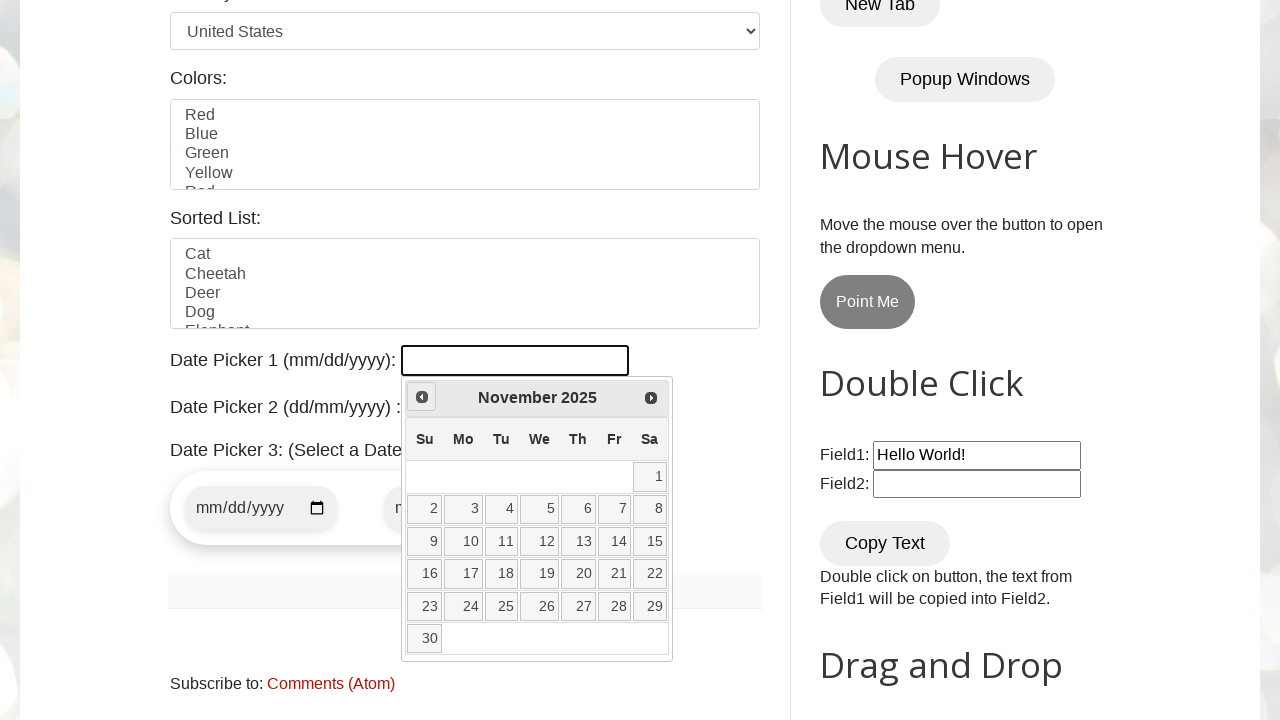

Waited for calendar to update after navigation
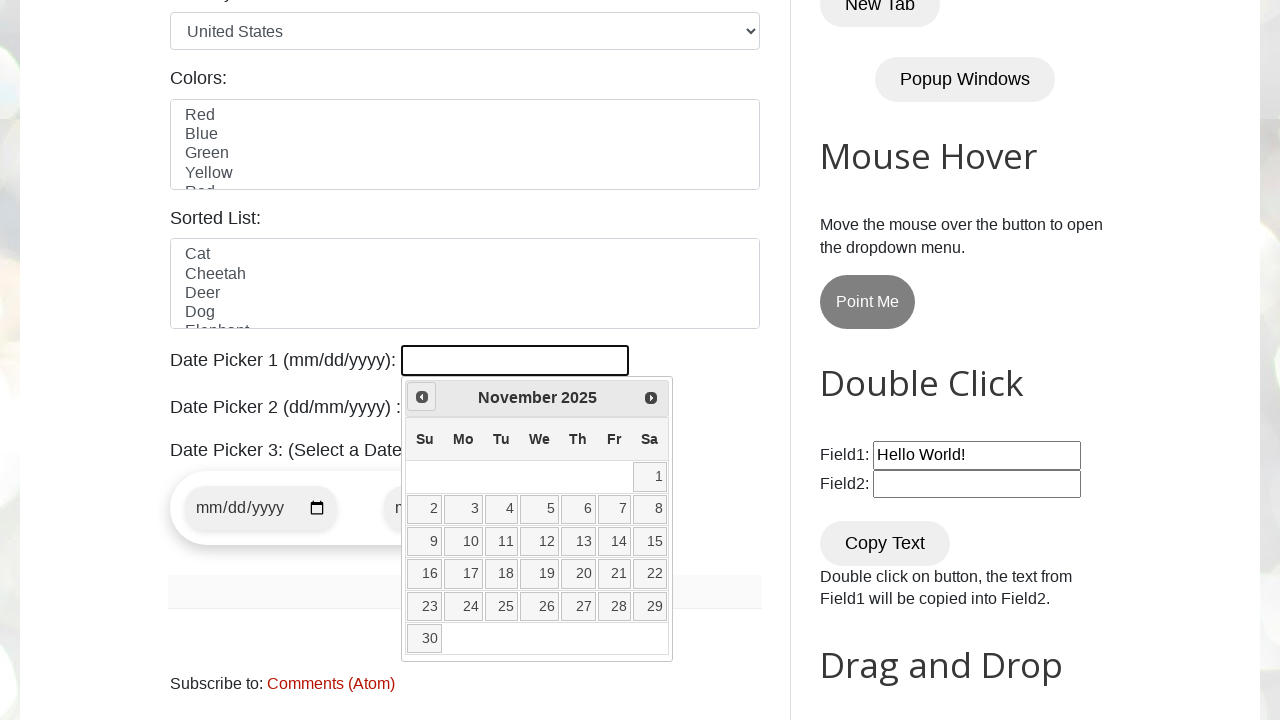

Clicked Prev button to navigate backward in calendar (current: 2025, target: 2023) at (422, 397) on [title="Prev"]
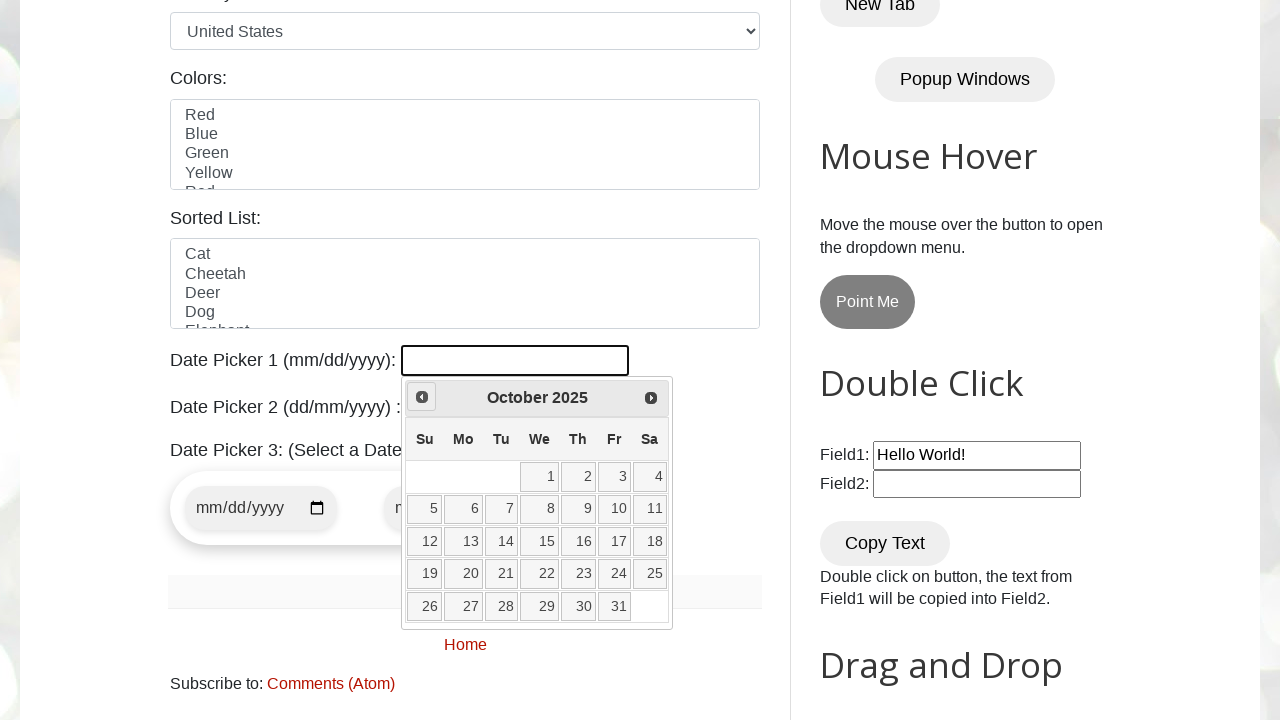

Waited for calendar to update after navigation
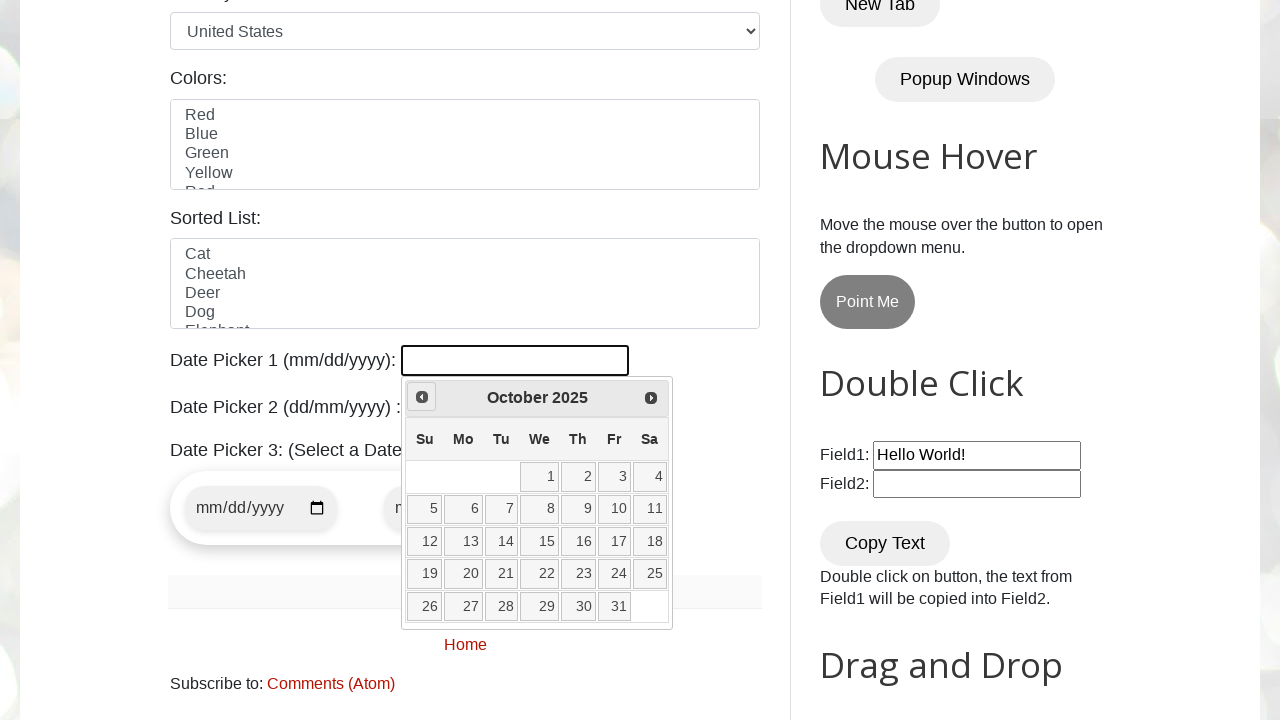

Clicked Prev button to navigate backward in calendar (current: 2025, target: 2023) at (422, 397) on [title="Prev"]
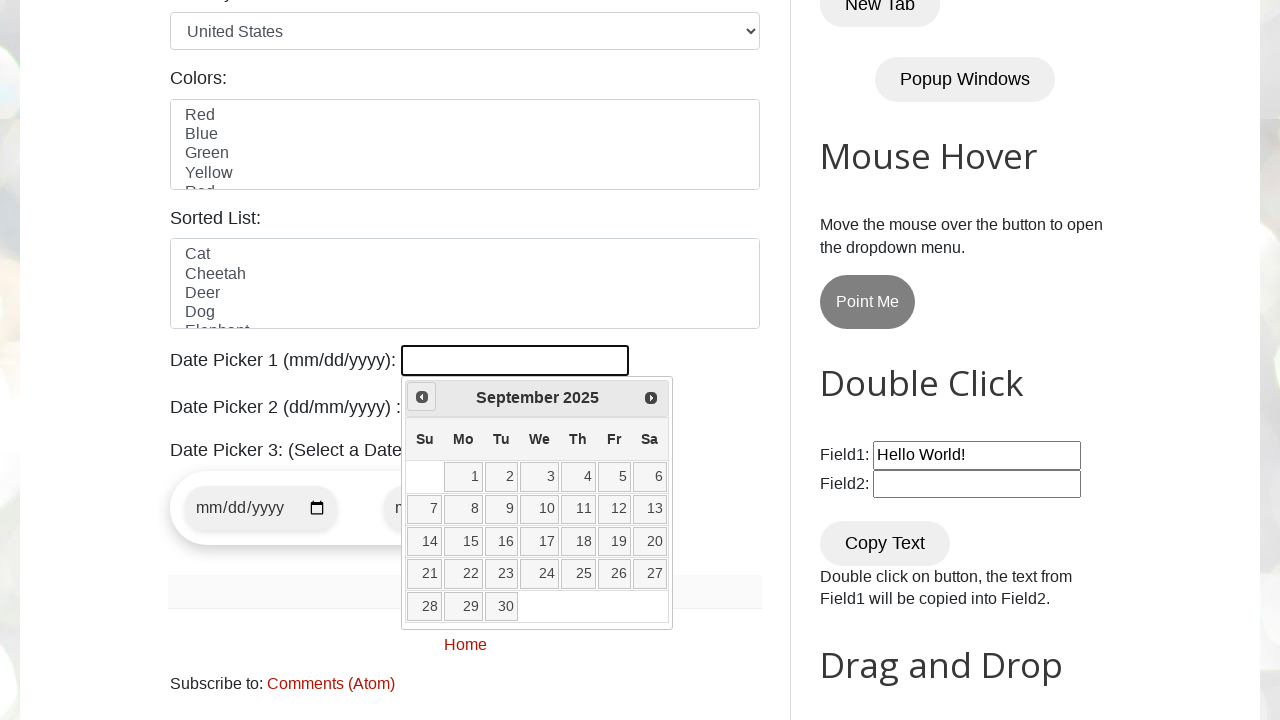

Waited for calendar to update after navigation
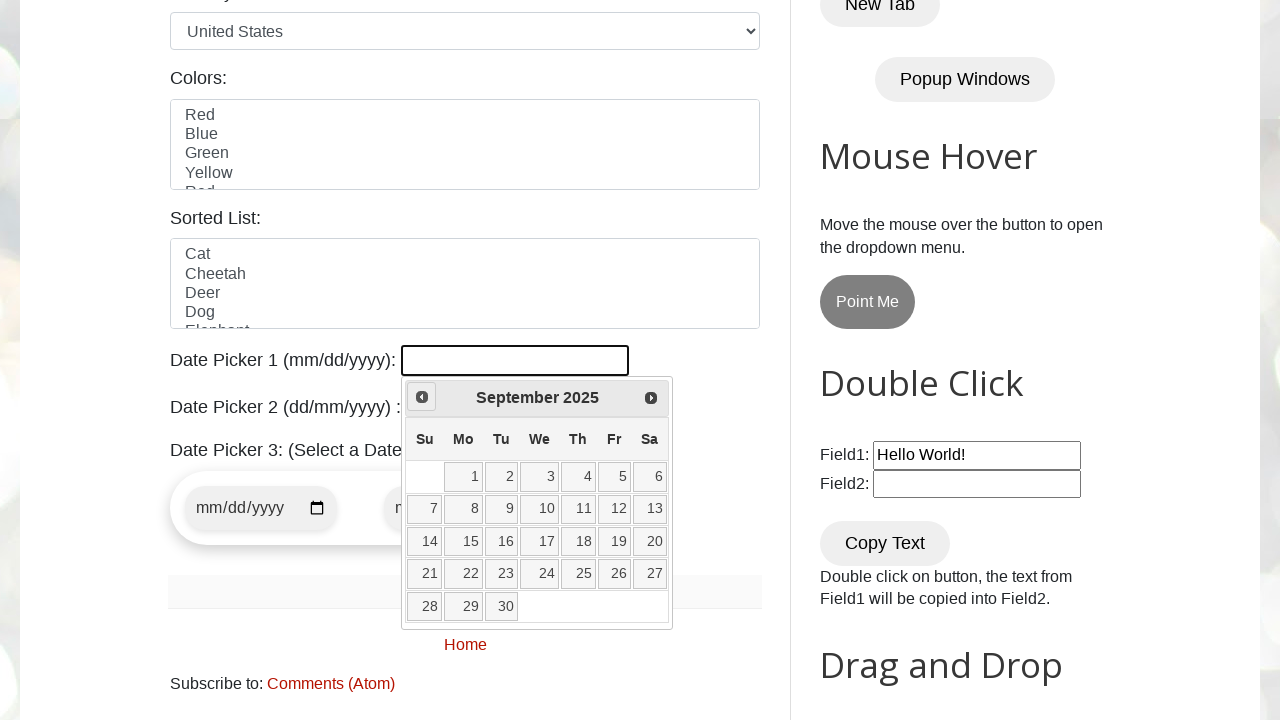

Clicked Prev button to navigate backward in calendar (current: 2025, target: 2023) at (422, 397) on [title="Prev"]
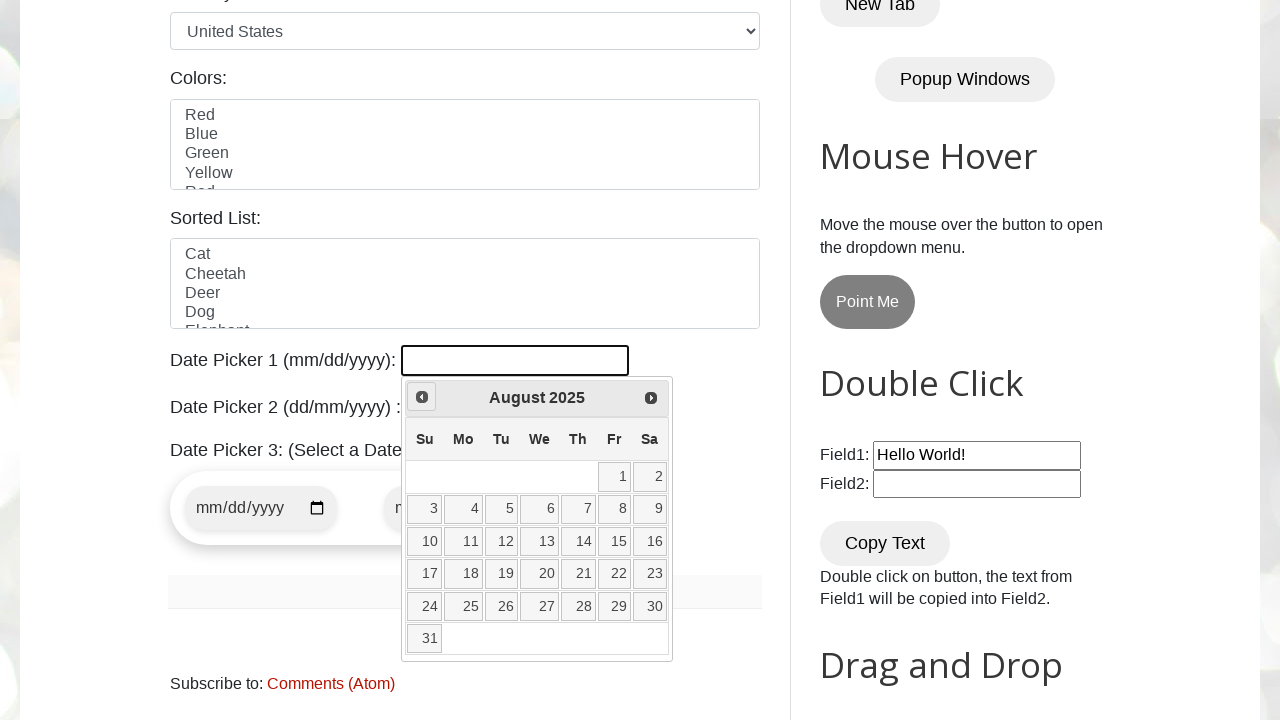

Waited for calendar to update after navigation
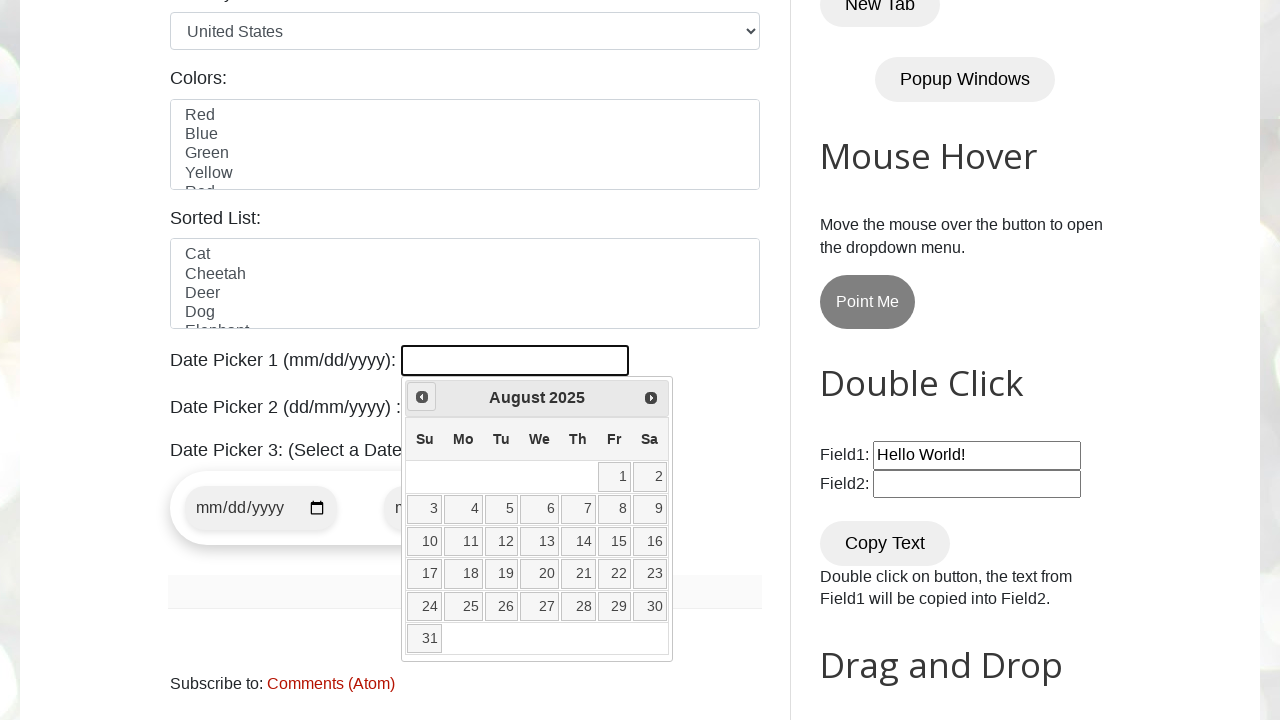

Clicked Prev button to navigate backward in calendar (current: 2025, target: 2023) at (422, 397) on [title="Prev"]
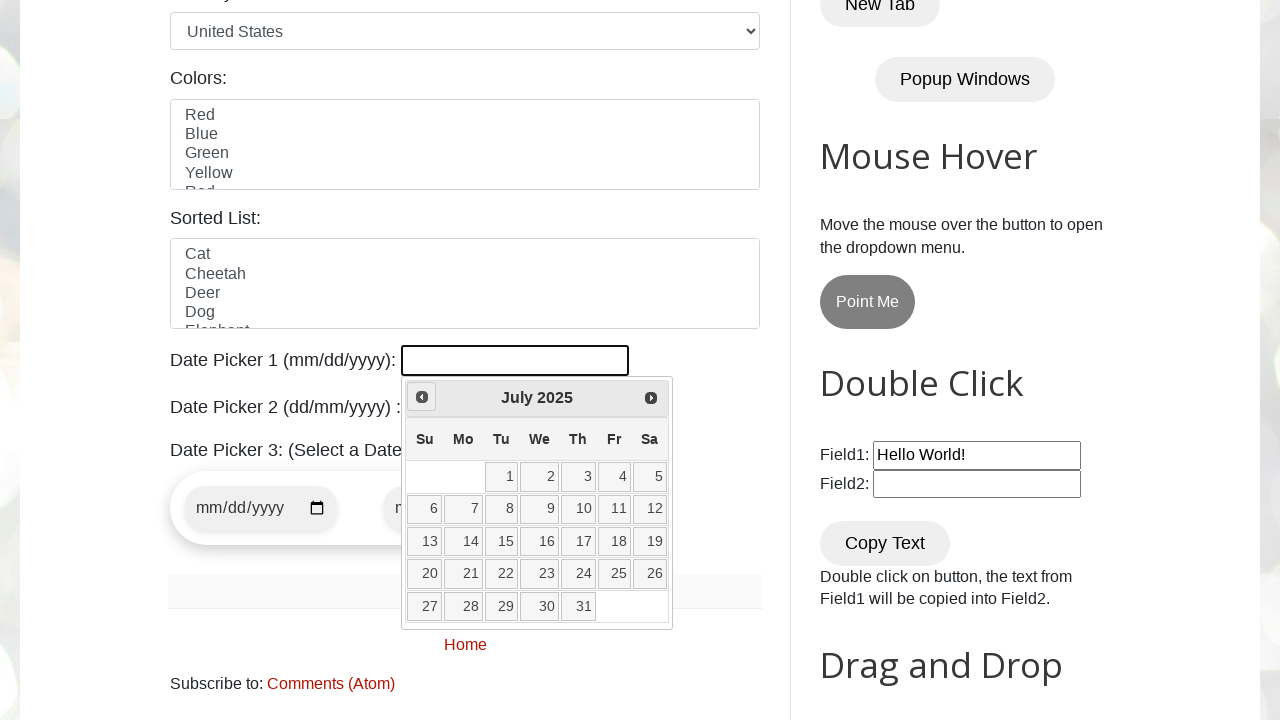

Waited for calendar to update after navigation
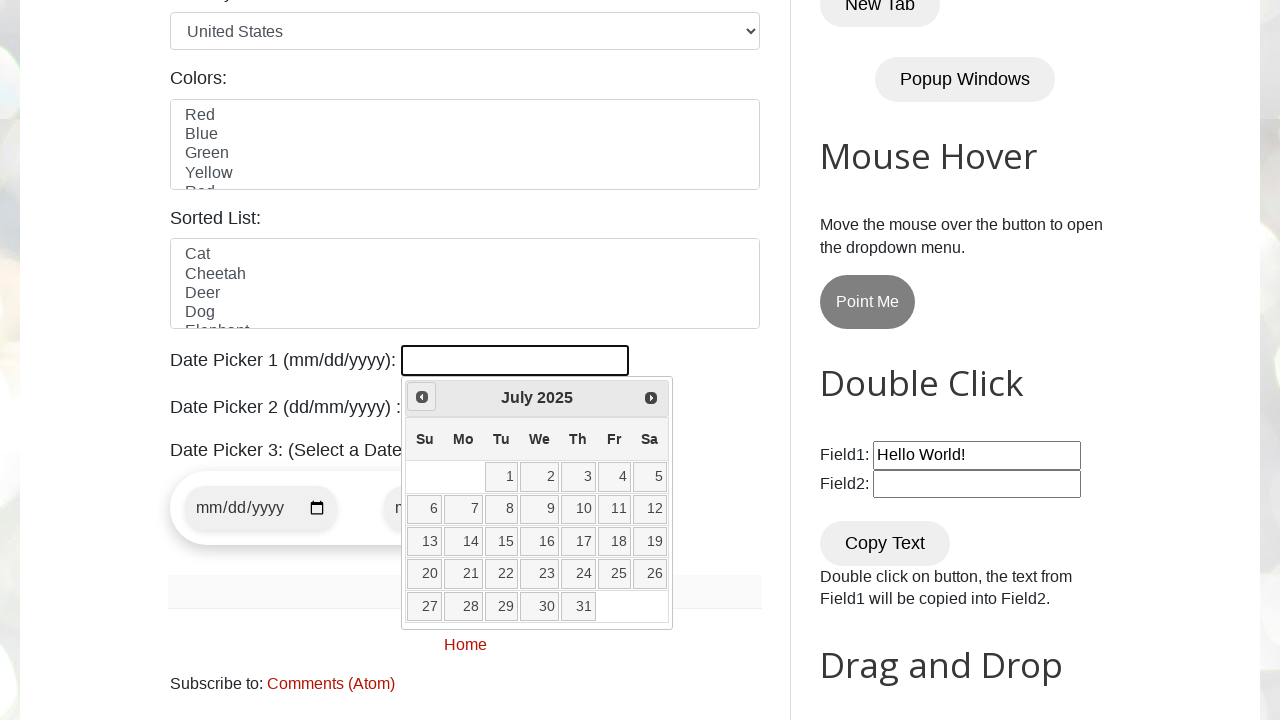

Clicked Prev button to navigate backward in calendar (current: 2025, target: 2023) at (422, 397) on [title="Prev"]
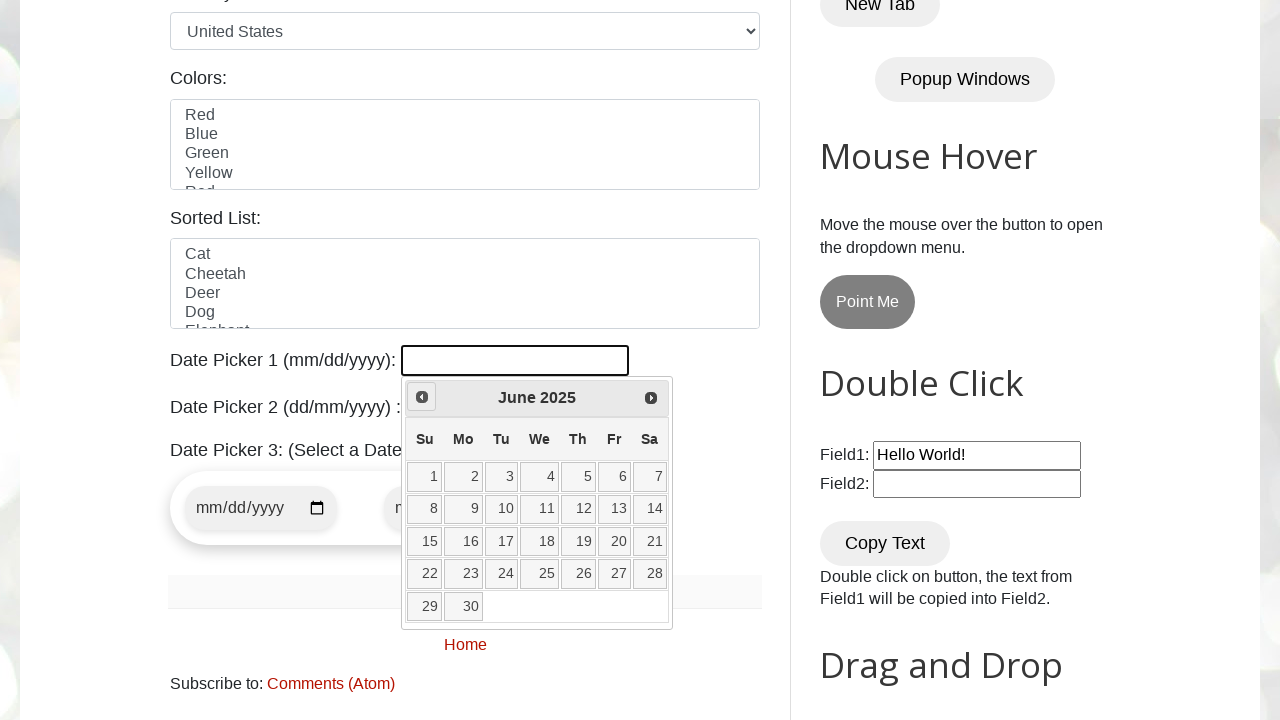

Waited for calendar to update after navigation
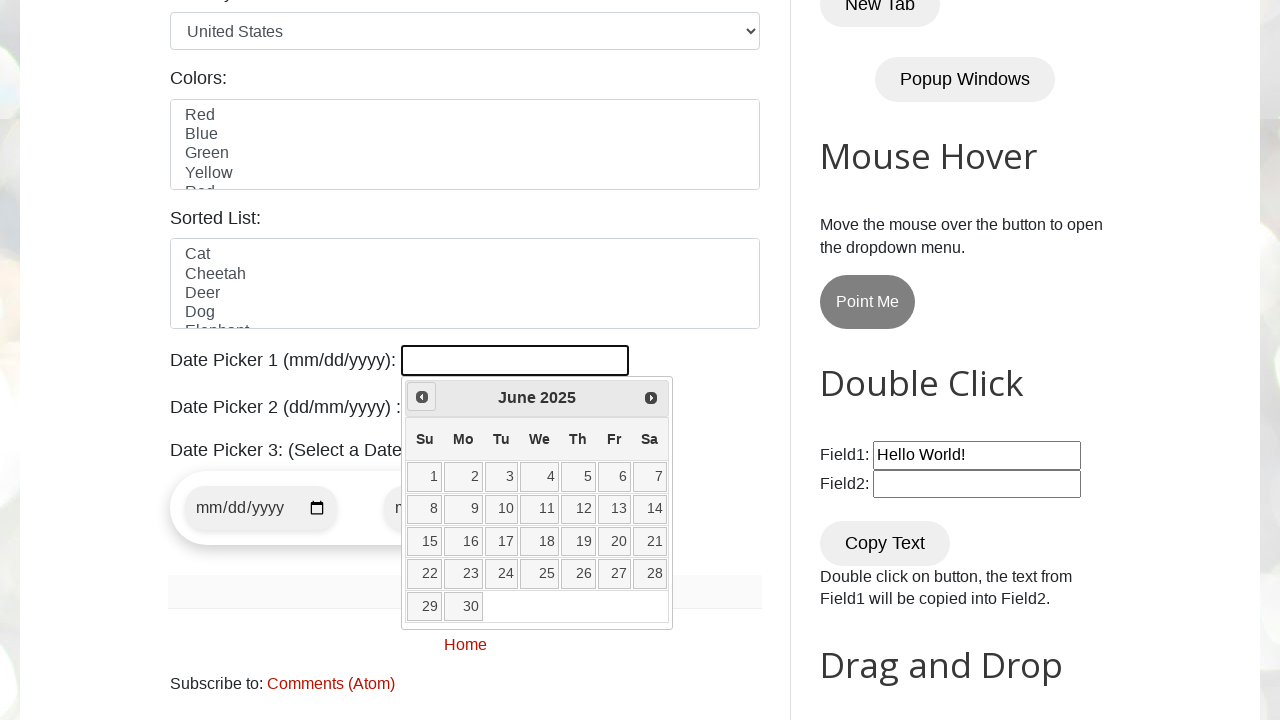

Clicked Prev button to navigate backward in calendar (current: 2025, target: 2023) at (422, 397) on [title="Prev"]
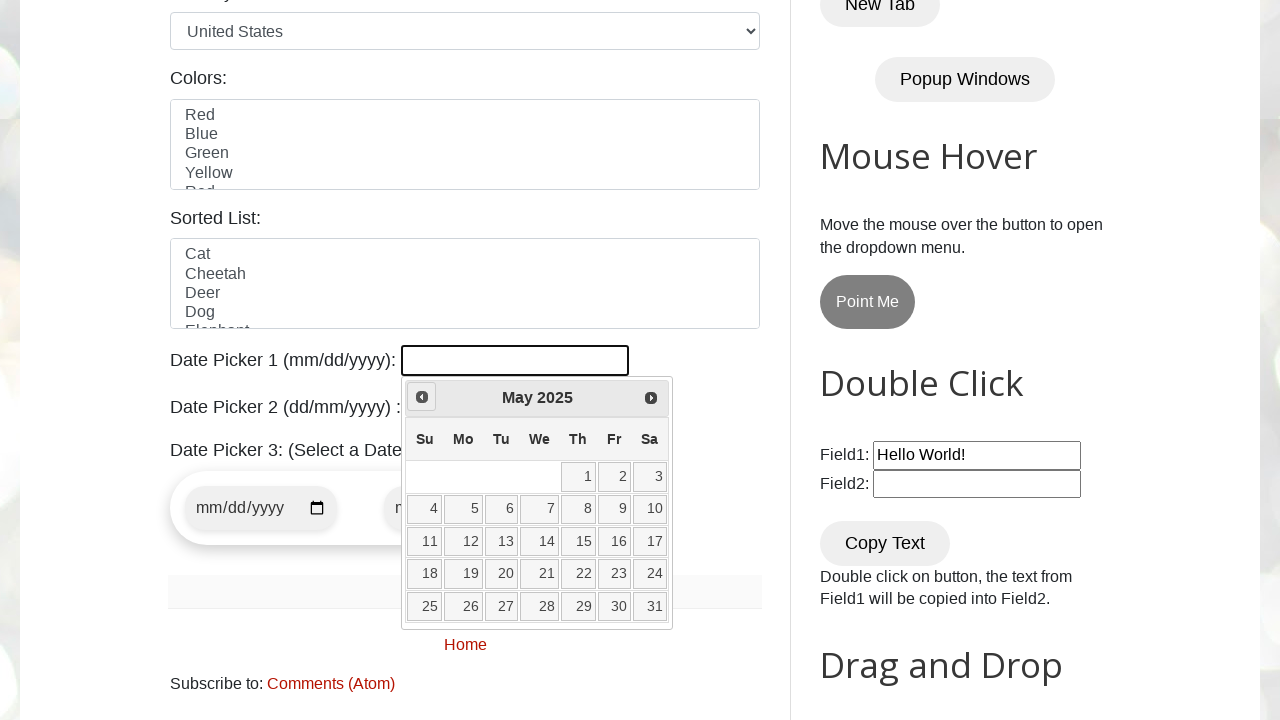

Waited for calendar to update after navigation
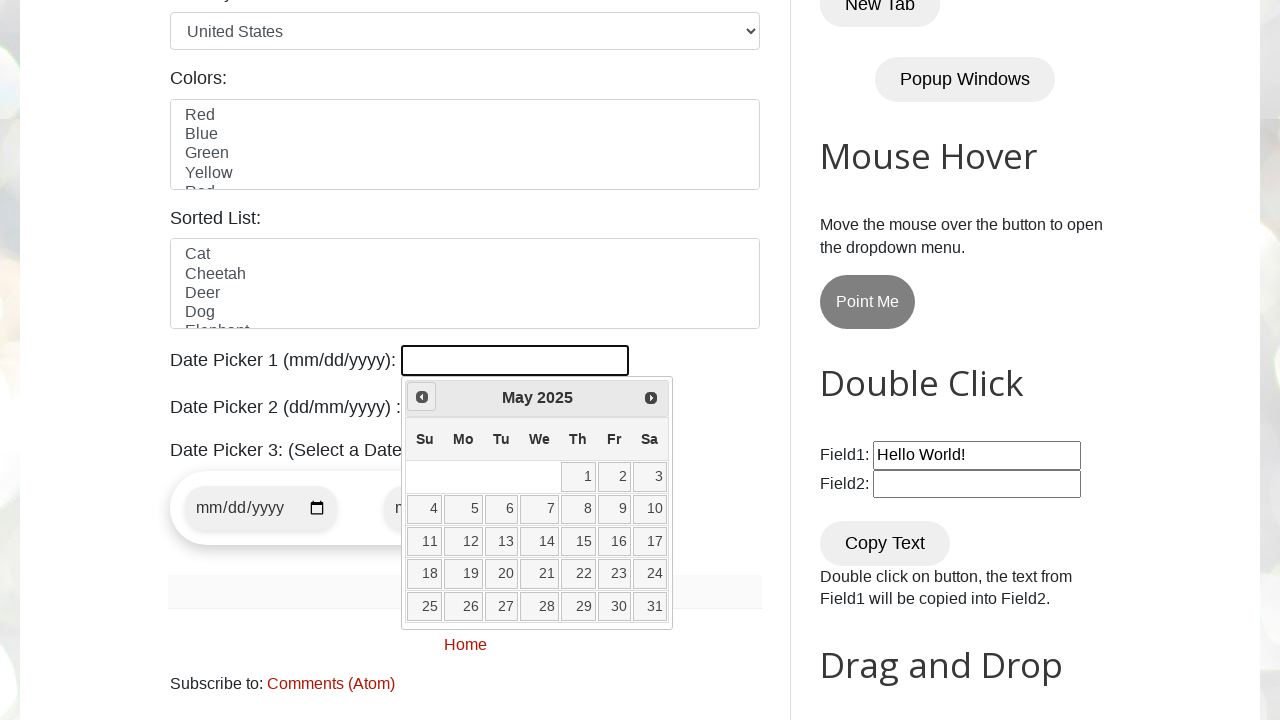

Clicked Prev button to navigate backward in calendar (current: 2025, target: 2023) at (422, 397) on [title="Prev"]
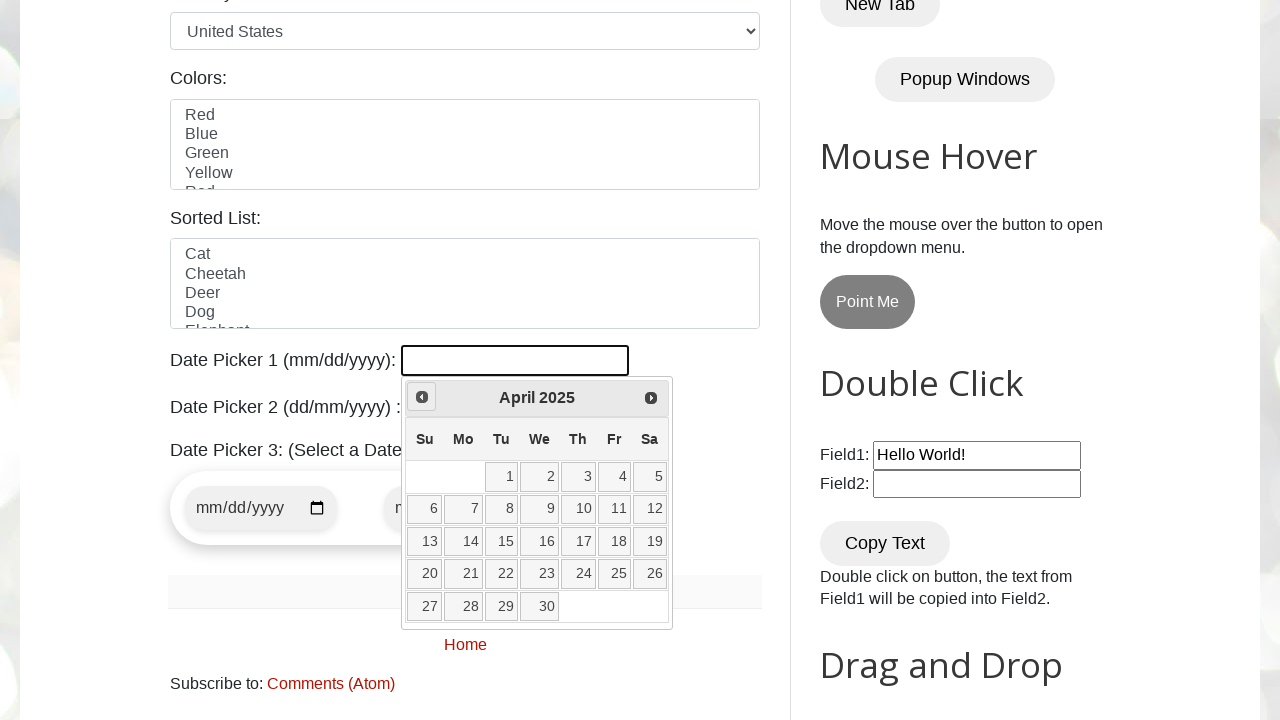

Waited for calendar to update after navigation
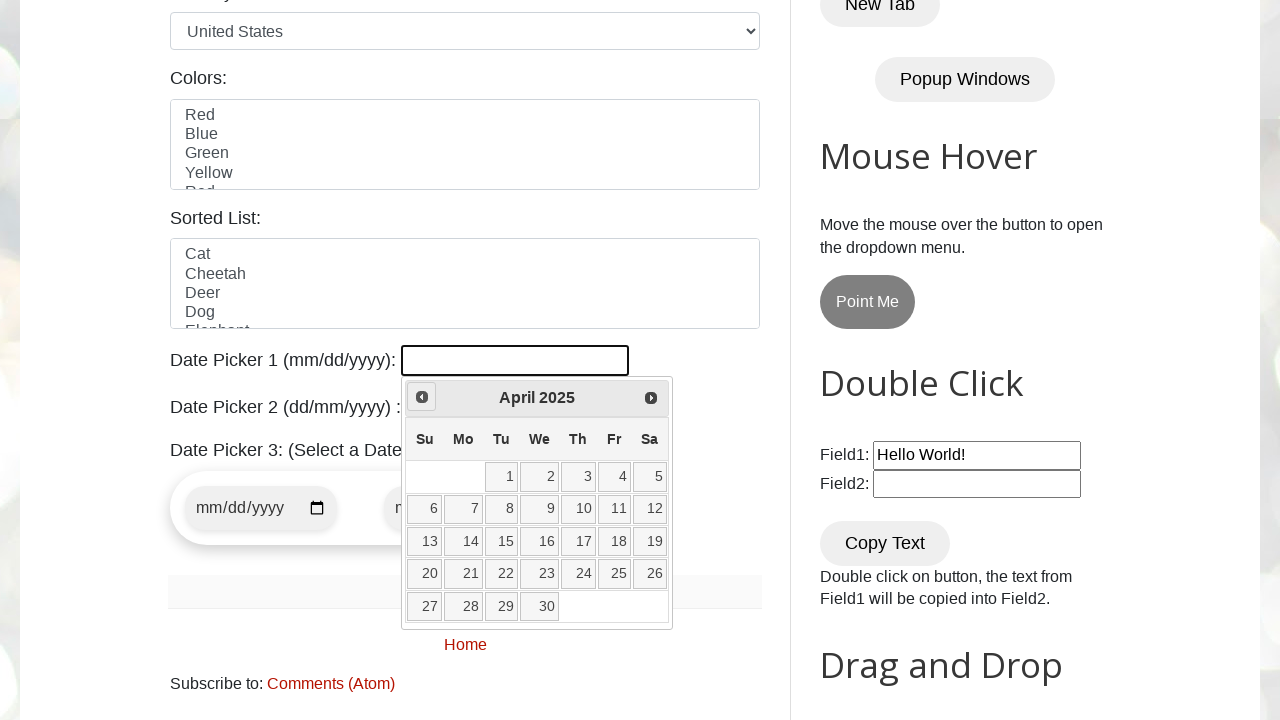

Clicked Prev button to navigate backward in calendar (current: 2025, target: 2023) at (422, 397) on [title="Prev"]
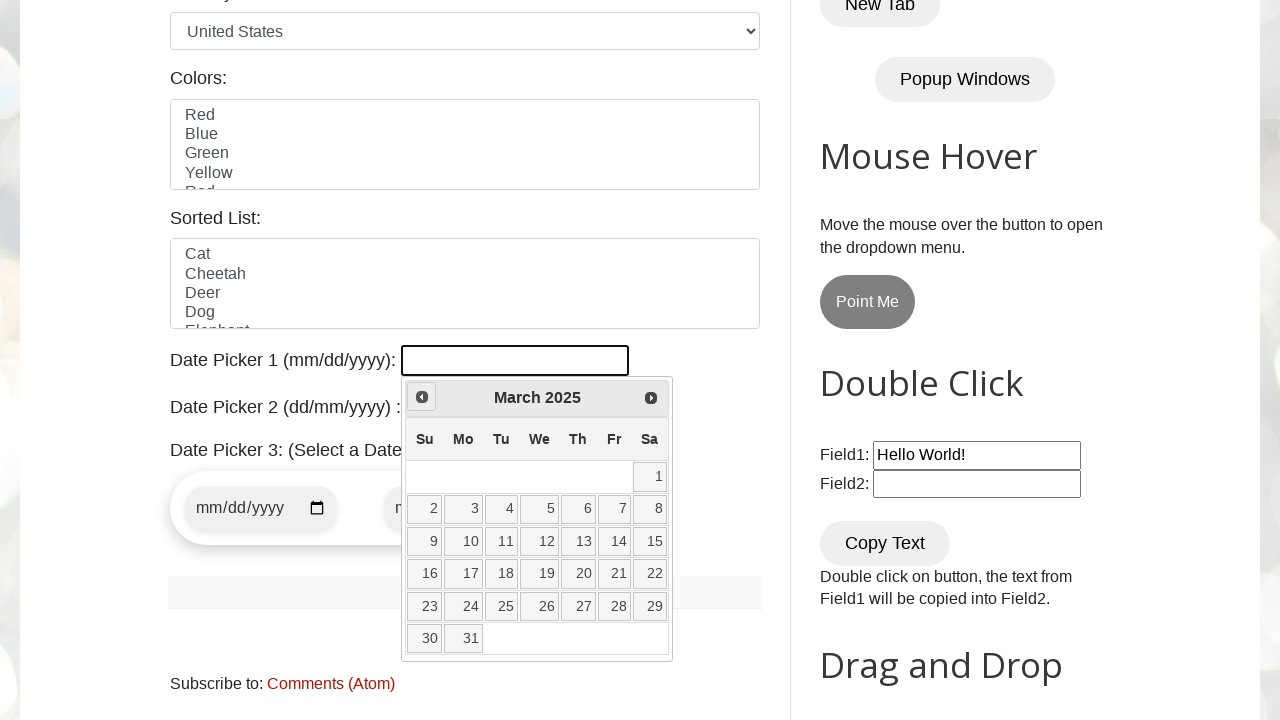

Waited for calendar to update after navigation
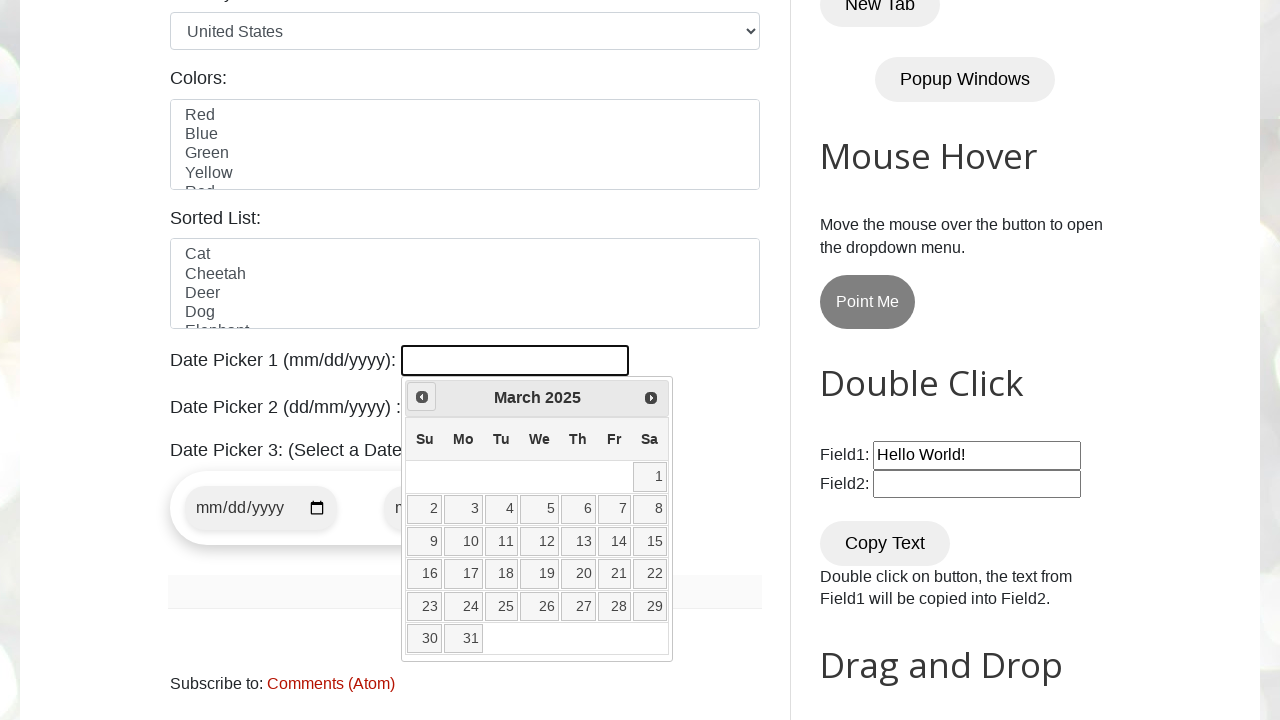

Clicked Prev button to navigate backward in calendar (current: 2025, target: 2023) at (422, 397) on [title="Prev"]
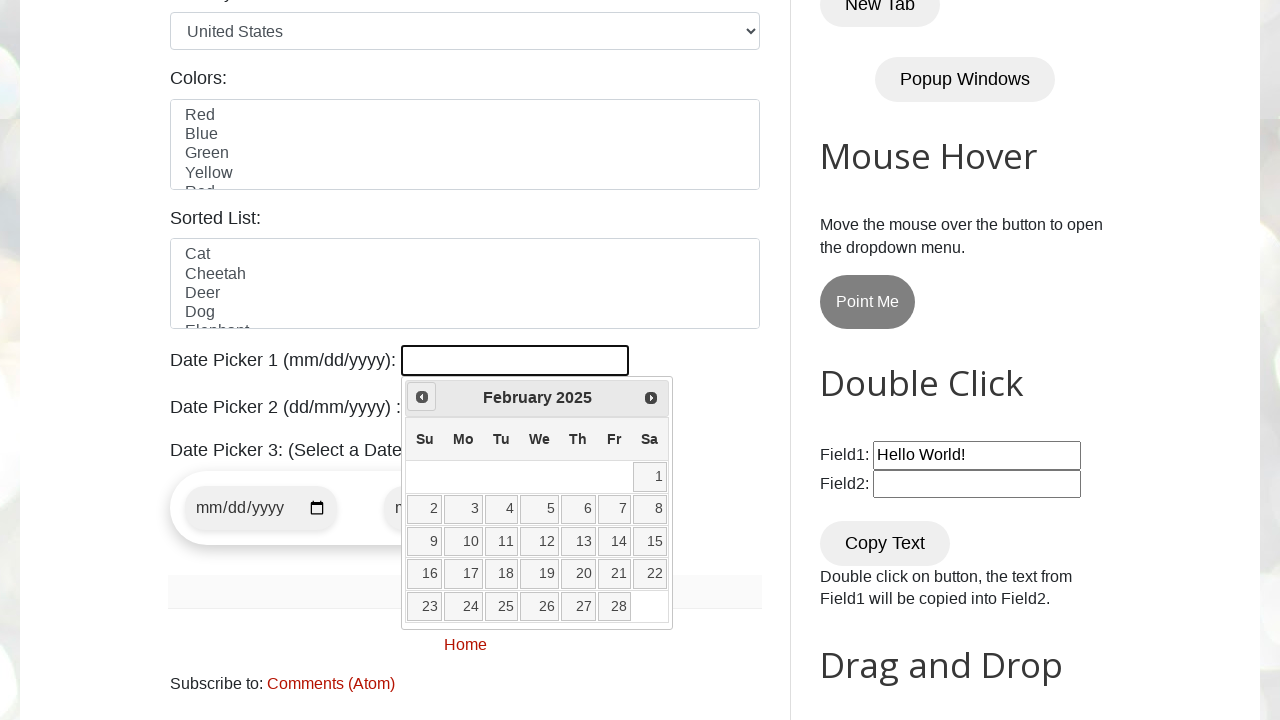

Waited for calendar to update after navigation
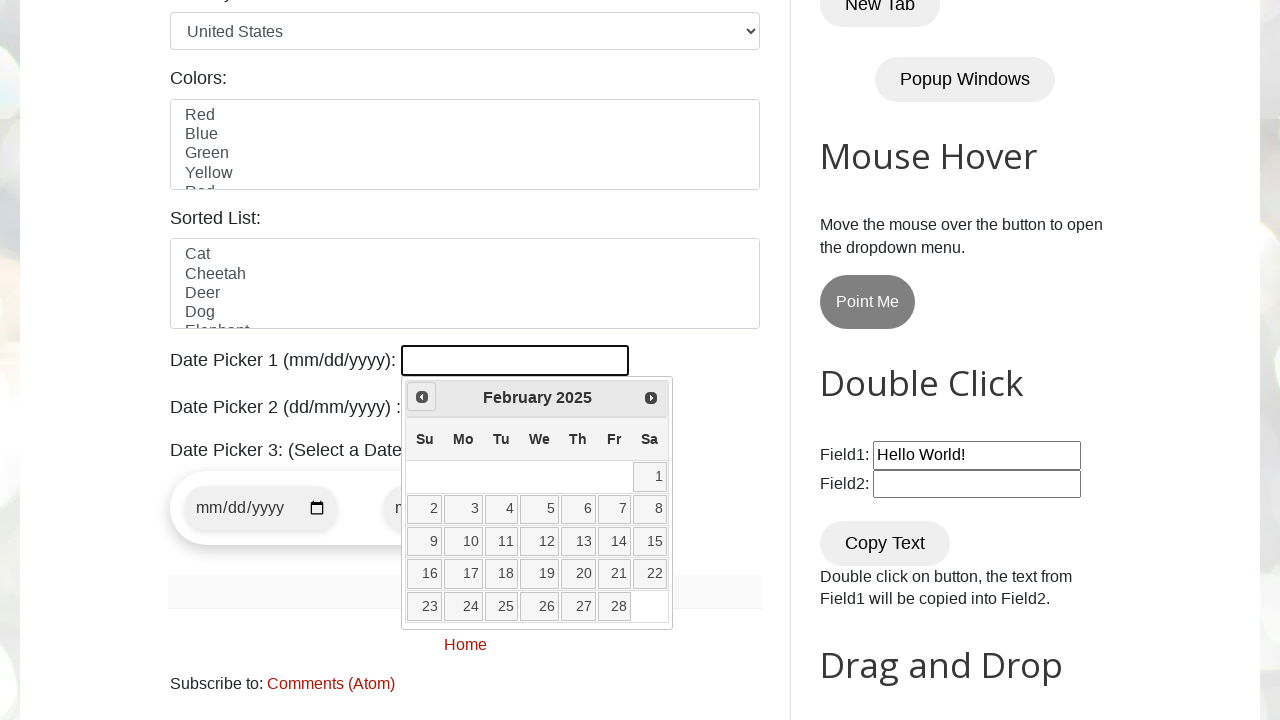

Clicked Prev button to navigate backward in calendar (current: 2025, target: 2023) at (422, 397) on [title="Prev"]
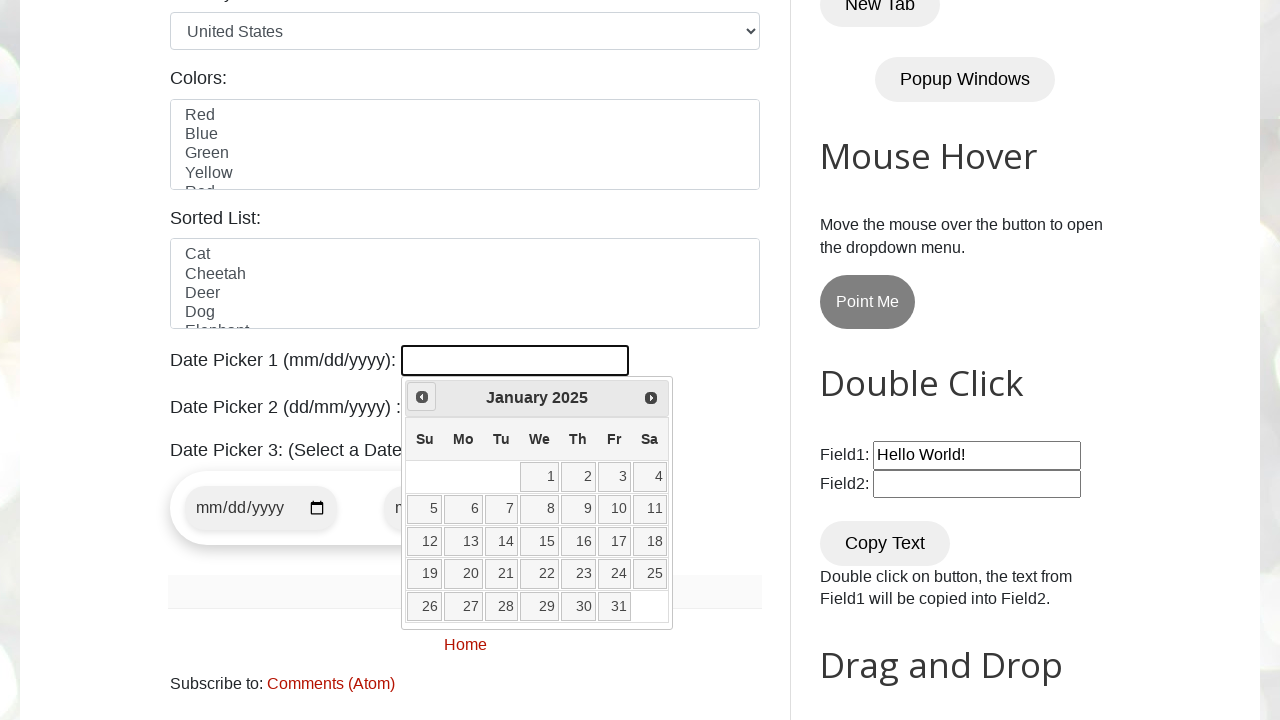

Waited for calendar to update after navigation
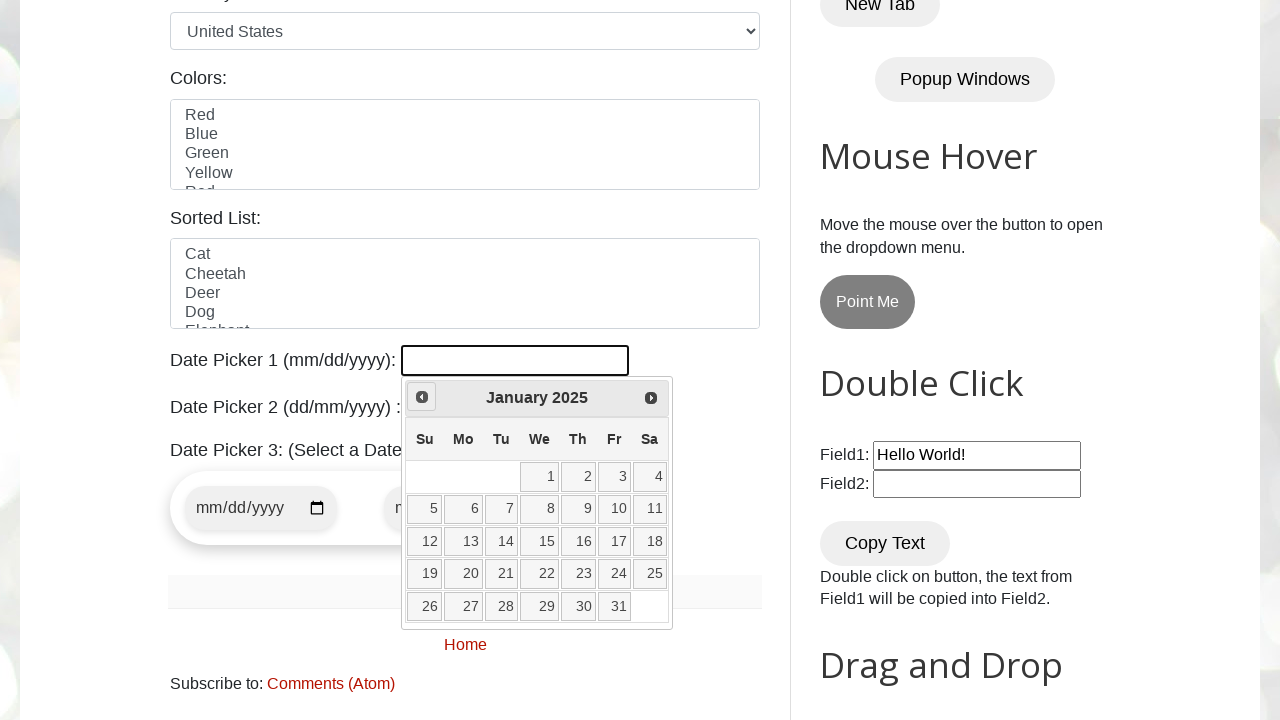

Clicked Prev button to navigate backward in calendar (current: 2025, target: 2023) at (422, 397) on [title="Prev"]
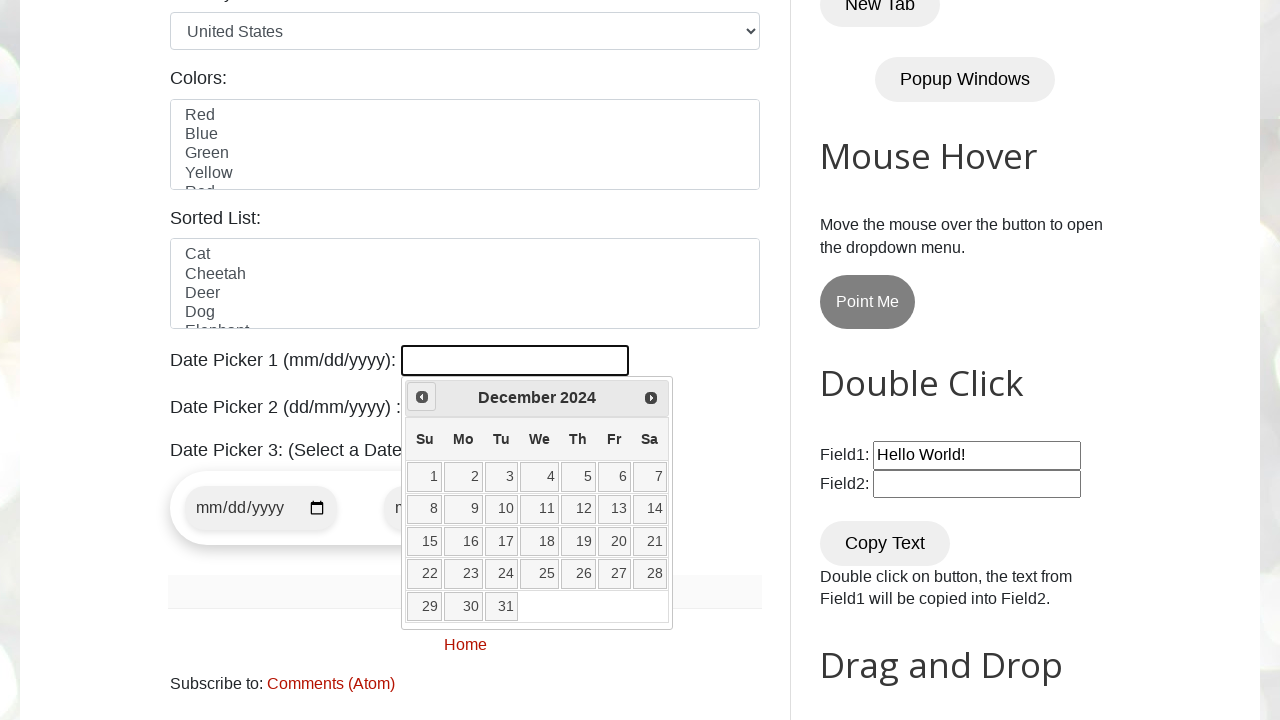

Waited for calendar to update after navigation
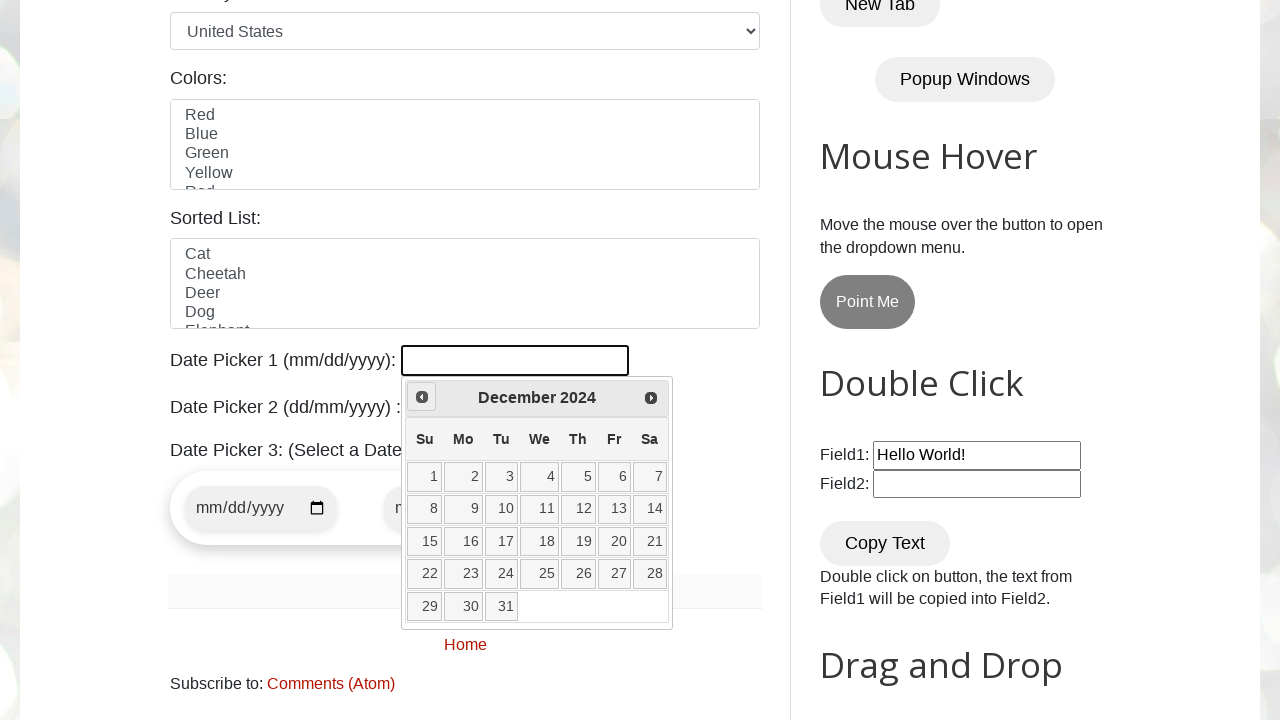

Clicked Prev button to navigate backward in calendar (current: 2024, target: 2023) at (422, 397) on [title="Prev"]
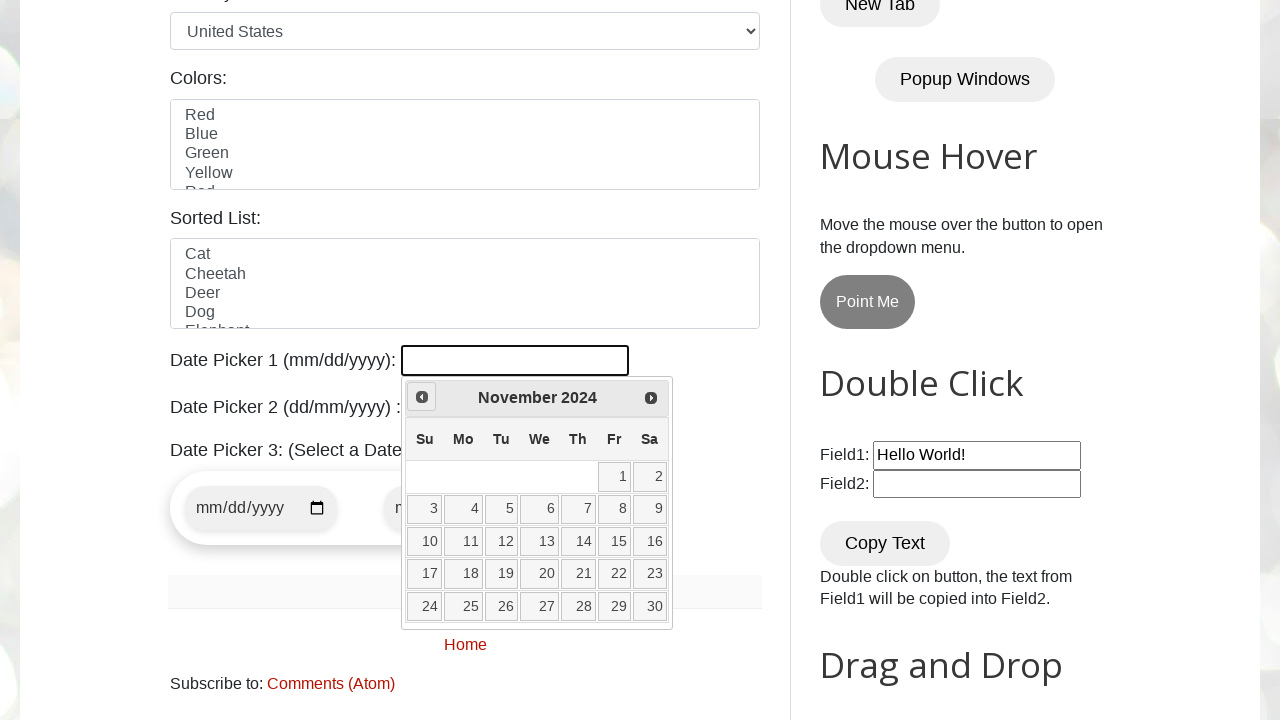

Waited for calendar to update after navigation
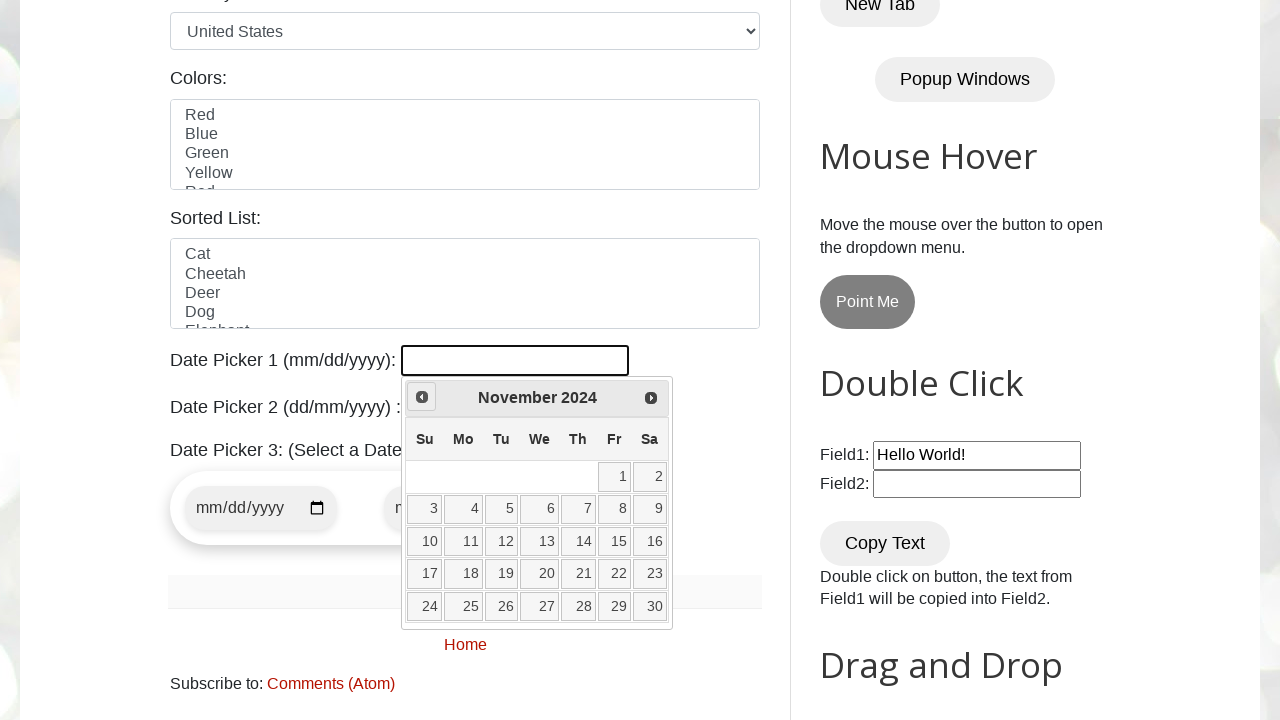

Clicked Prev button to navigate backward in calendar (current: 2024, target: 2023) at (422, 397) on [title="Prev"]
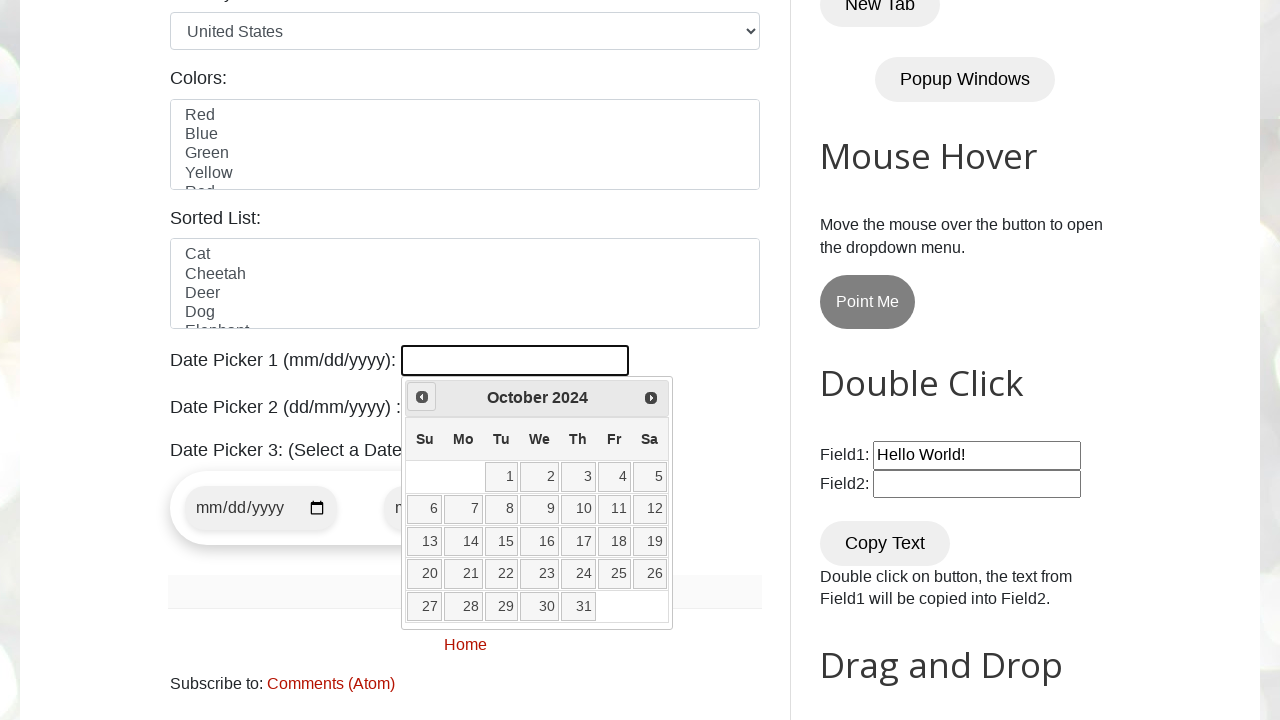

Waited for calendar to update after navigation
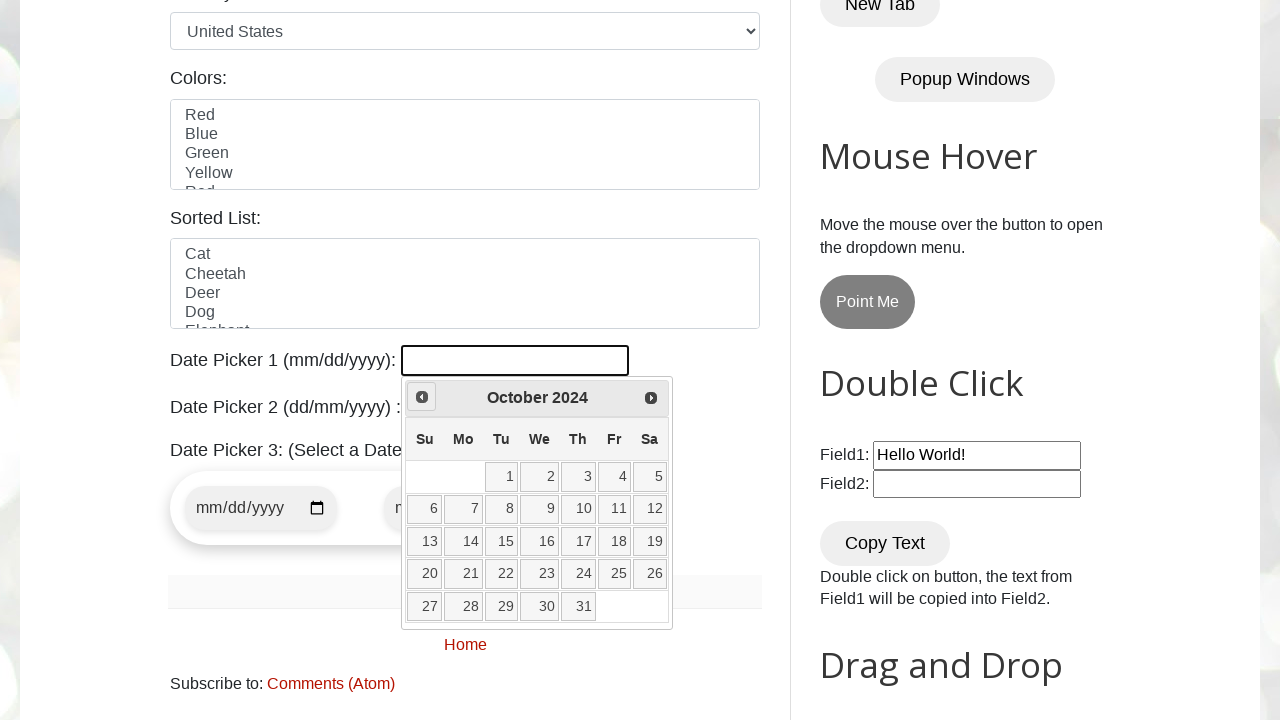

Clicked Prev button to navigate backward in calendar (current: 2024, target: 2023) at (422, 397) on [title="Prev"]
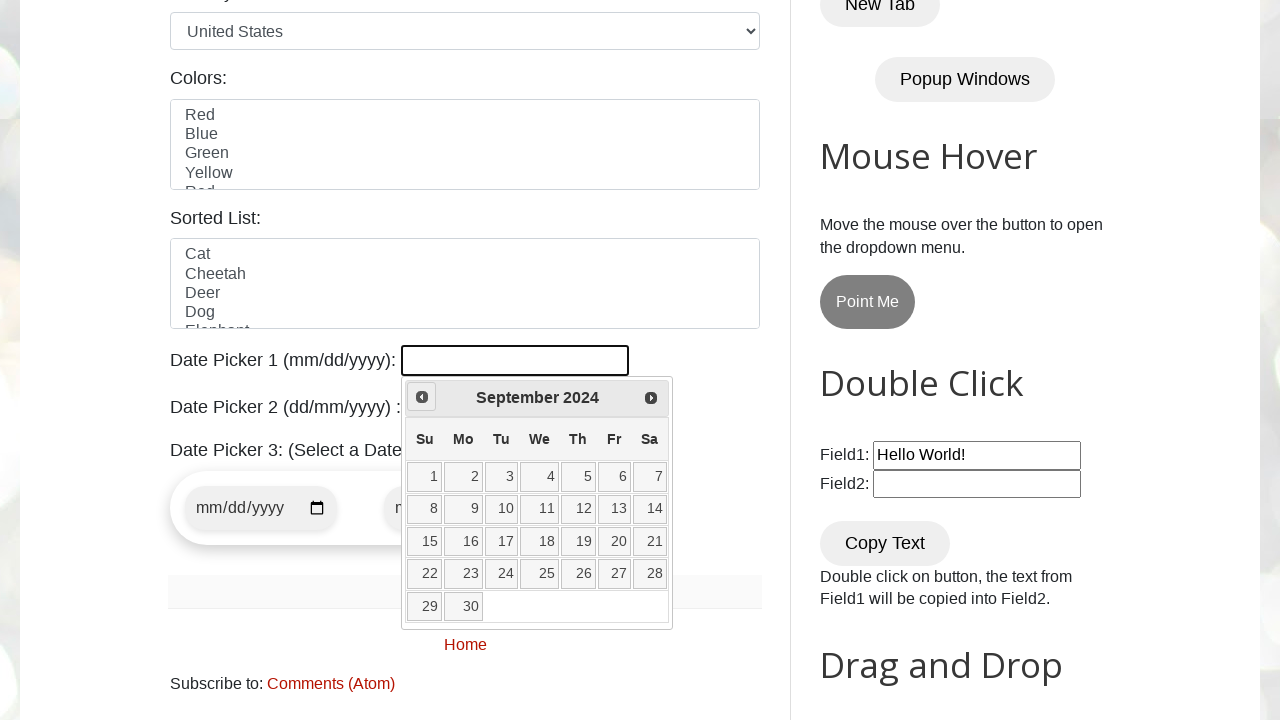

Waited for calendar to update after navigation
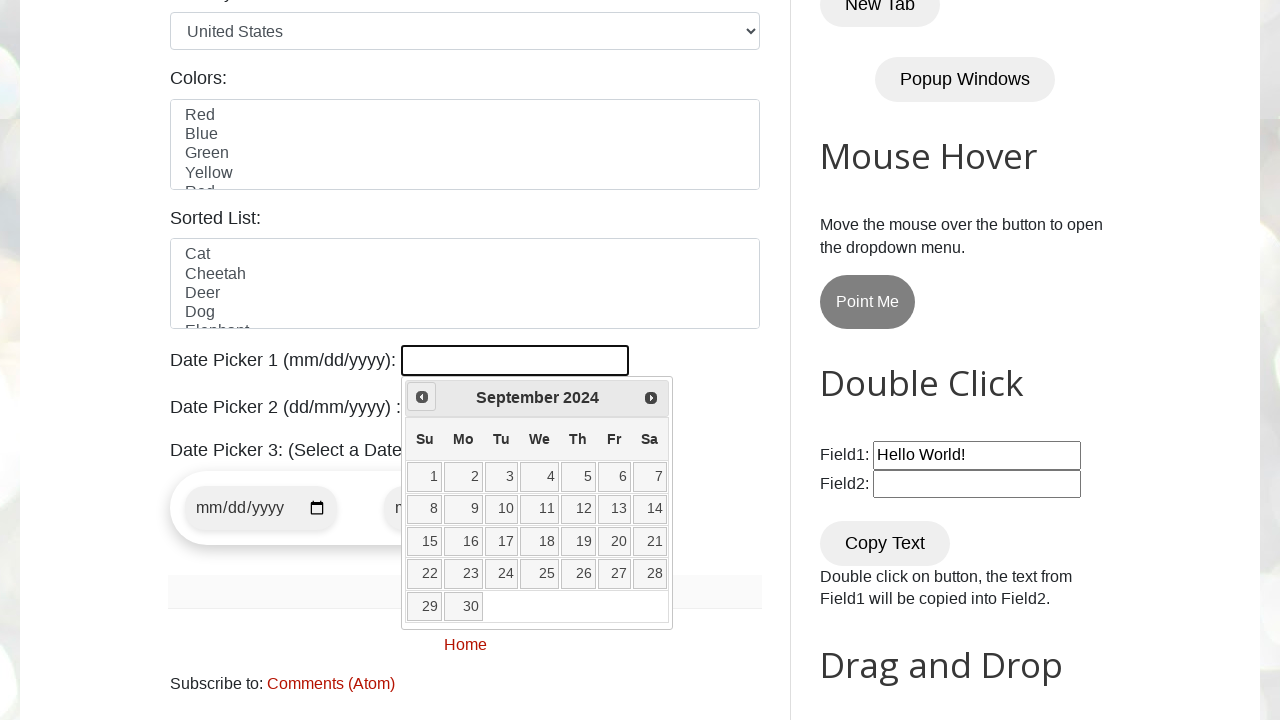

Clicked Prev button to navigate backward in calendar (current: 2024, target: 2023) at (422, 397) on [title="Prev"]
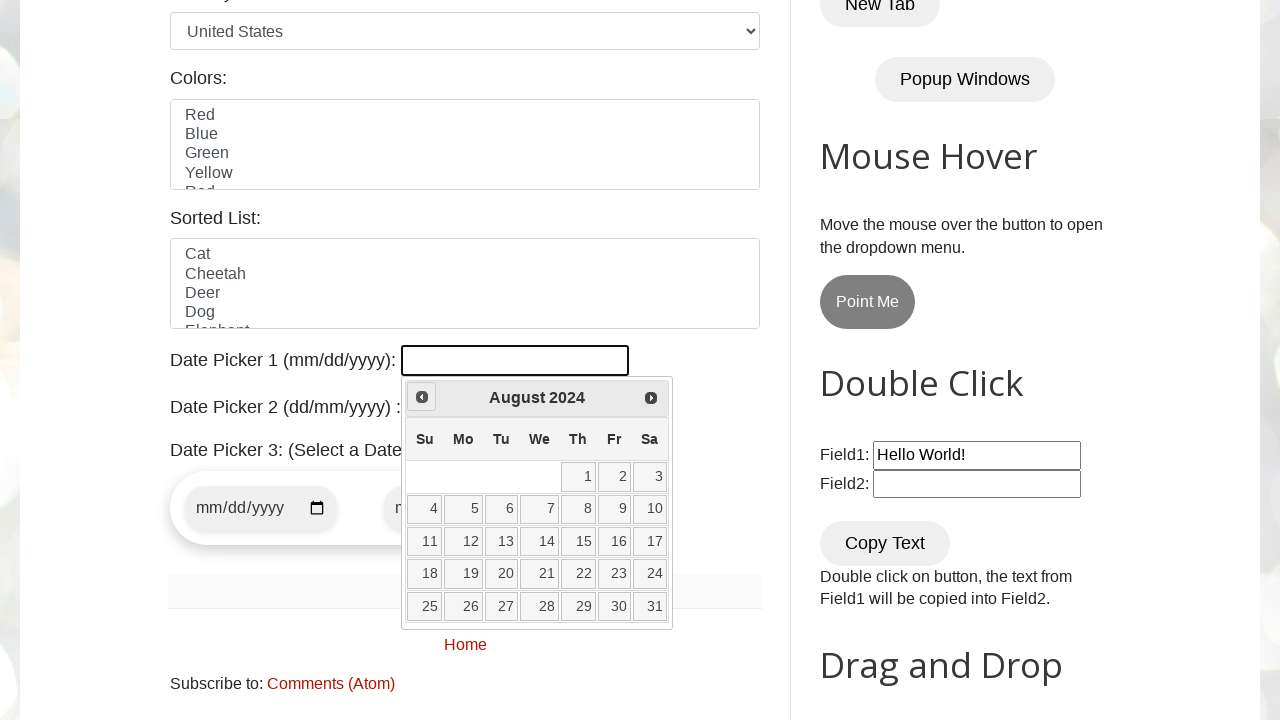

Waited for calendar to update after navigation
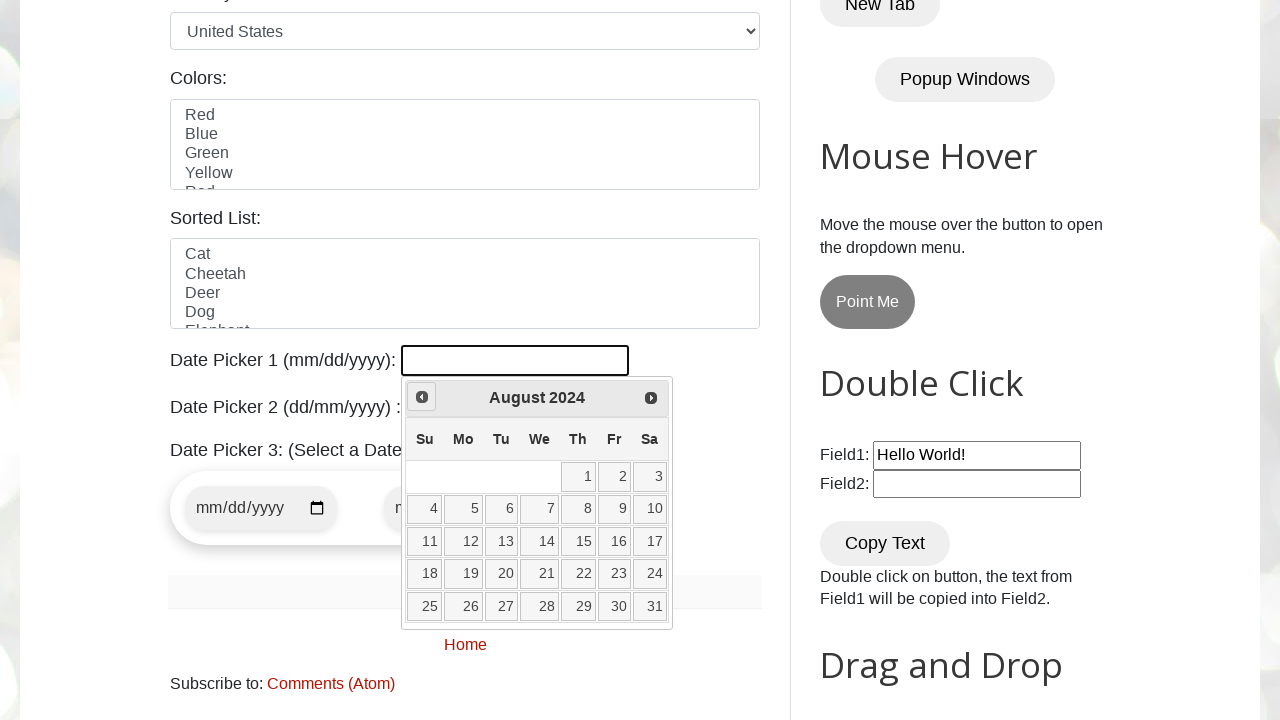

Clicked Prev button to navigate backward in calendar (current: 2024, target: 2023) at (422, 397) on [title="Prev"]
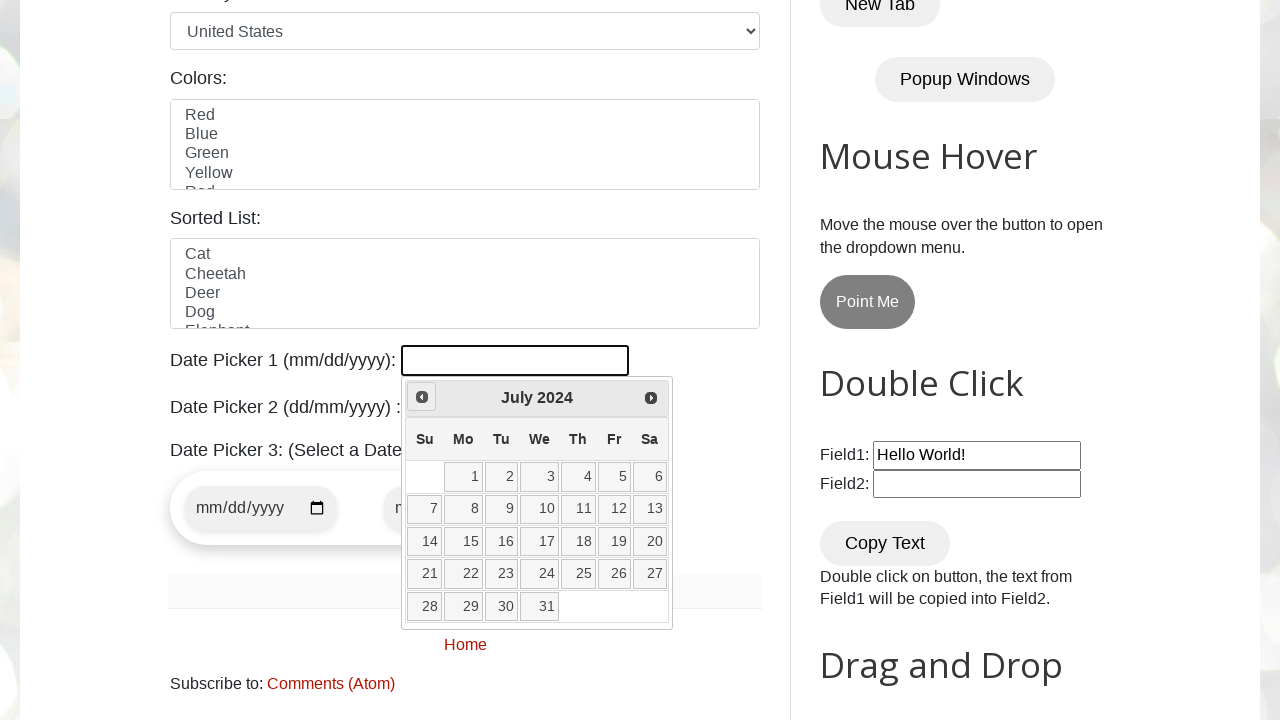

Waited for calendar to update after navigation
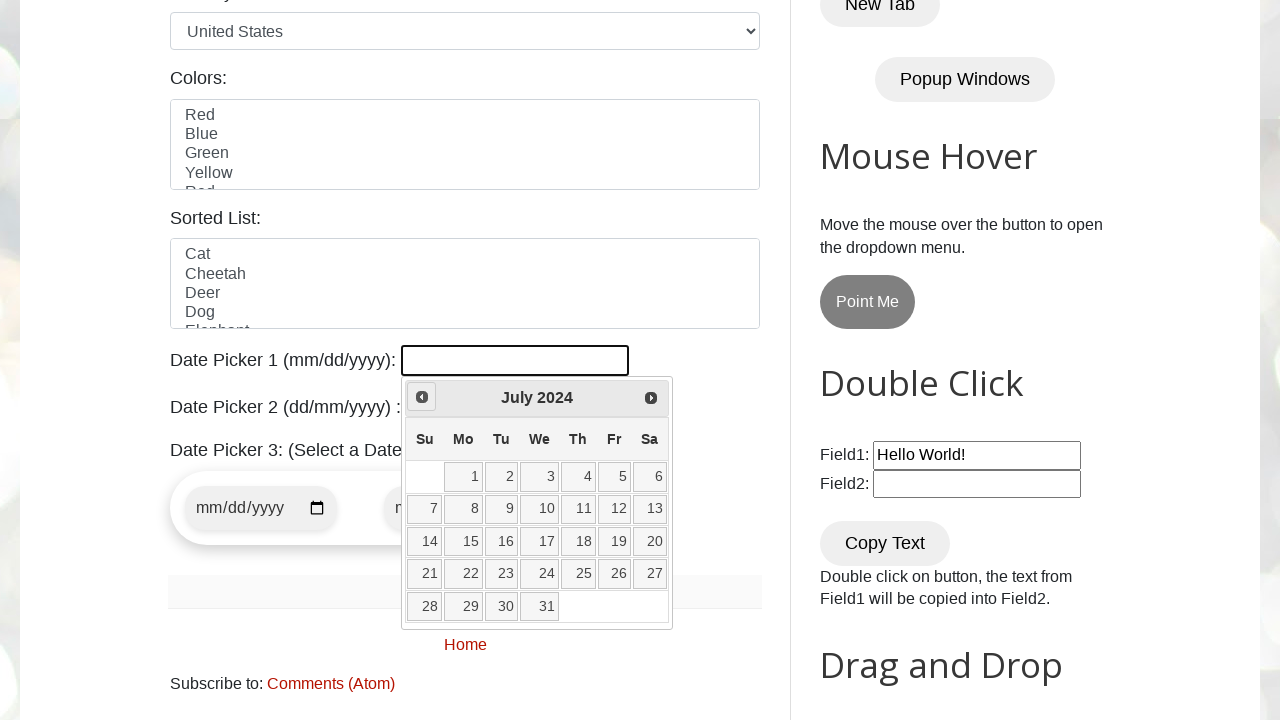

Clicked Prev button to navigate backward in calendar (current: 2024, target: 2023) at (422, 397) on [title="Prev"]
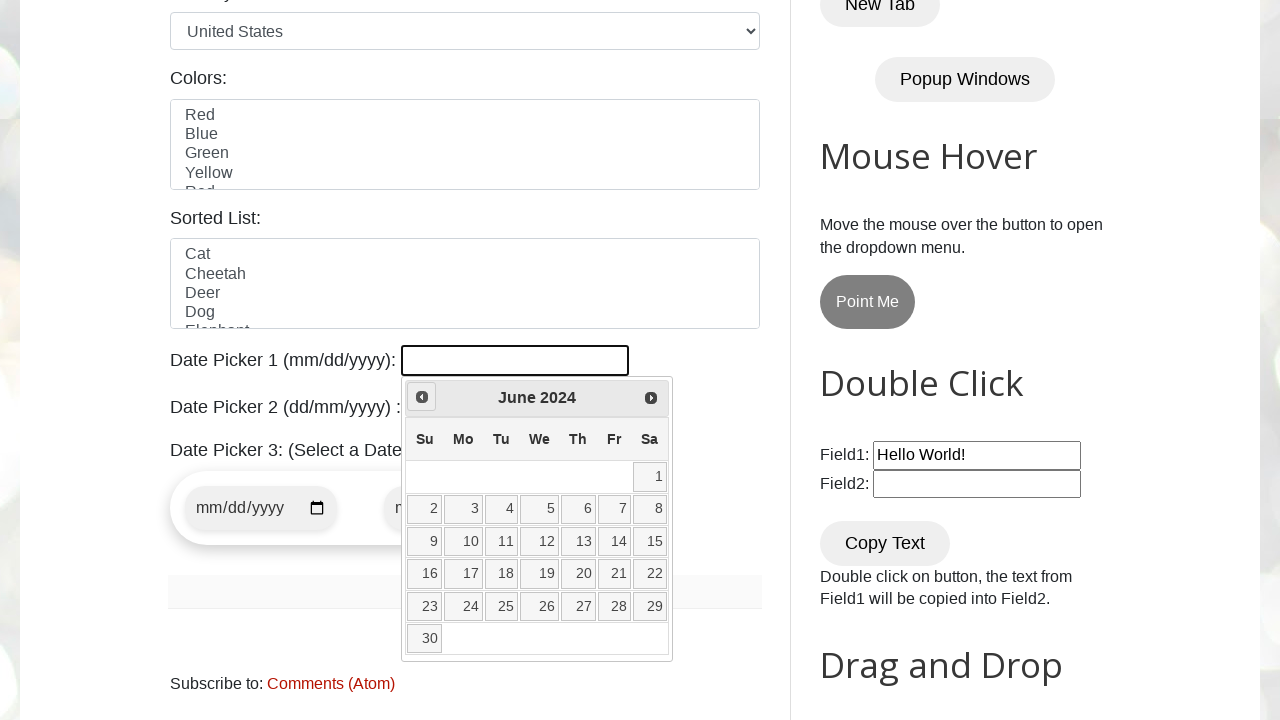

Waited for calendar to update after navigation
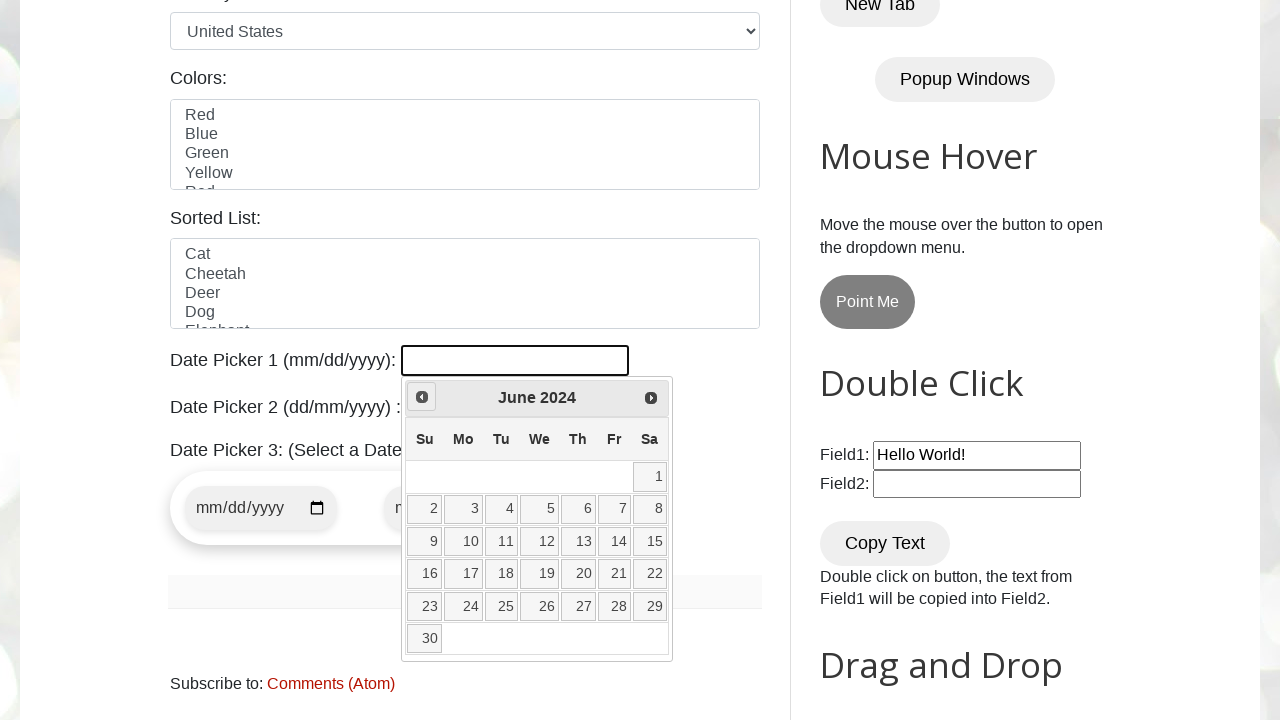

Clicked Prev button to navigate backward in calendar (current: 2024, target: 2023) at (422, 397) on [title="Prev"]
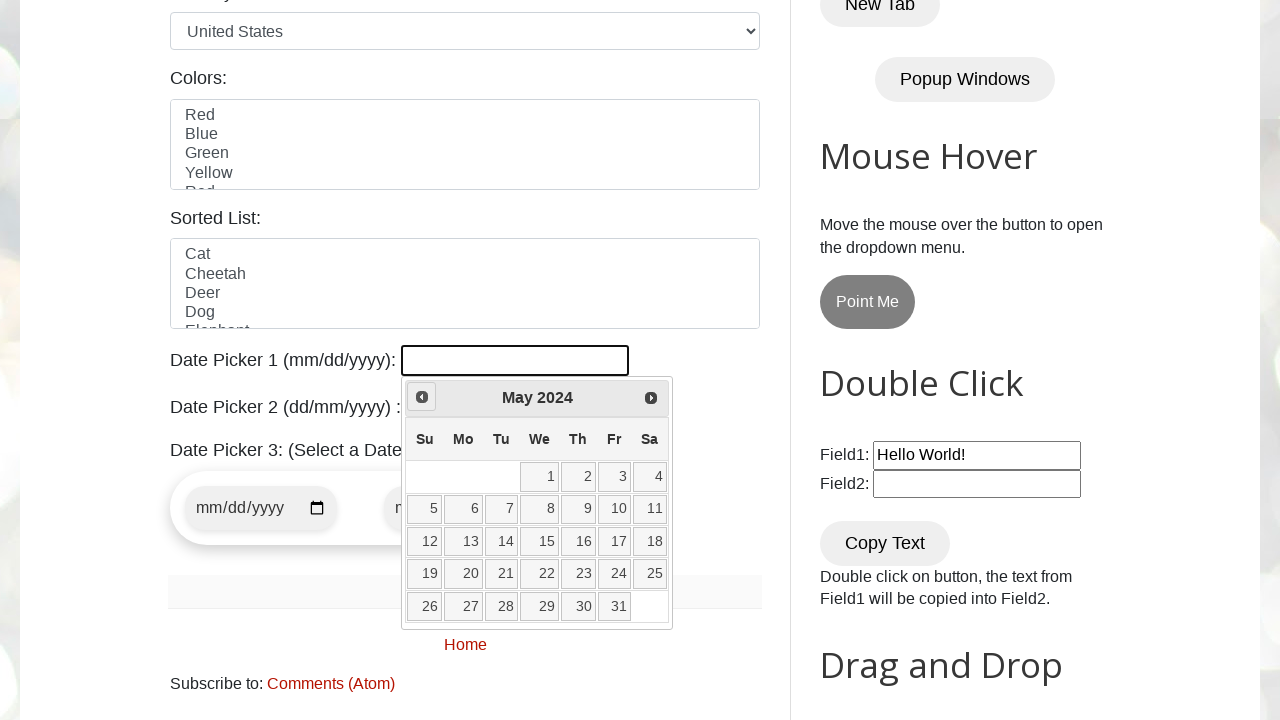

Waited for calendar to update after navigation
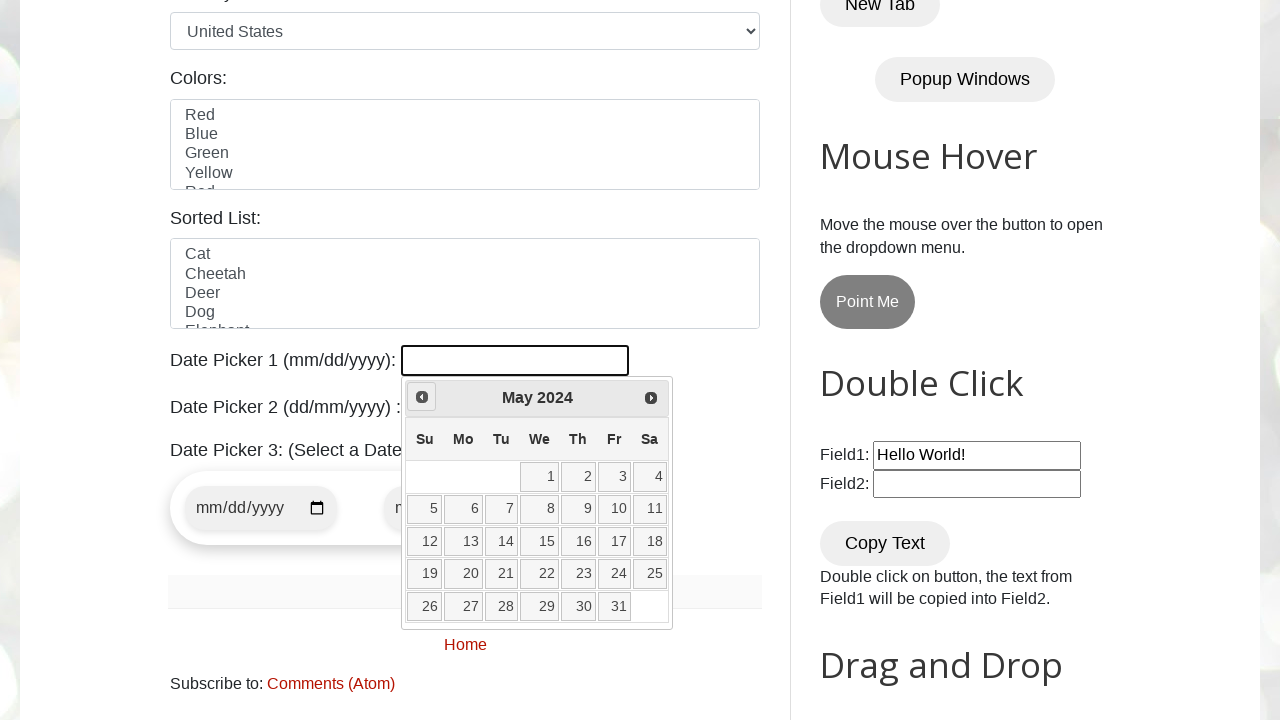

Clicked Prev button to navigate backward in calendar (current: 2024, target: 2023) at (422, 397) on [title="Prev"]
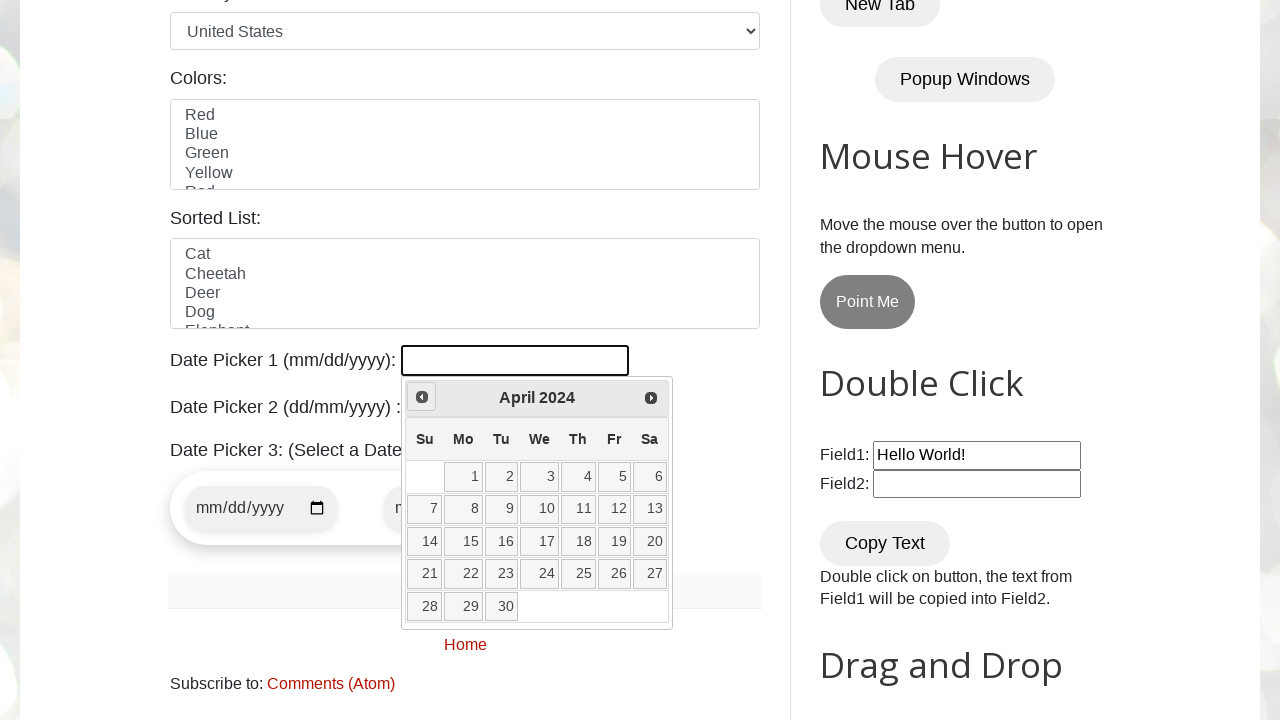

Waited for calendar to update after navigation
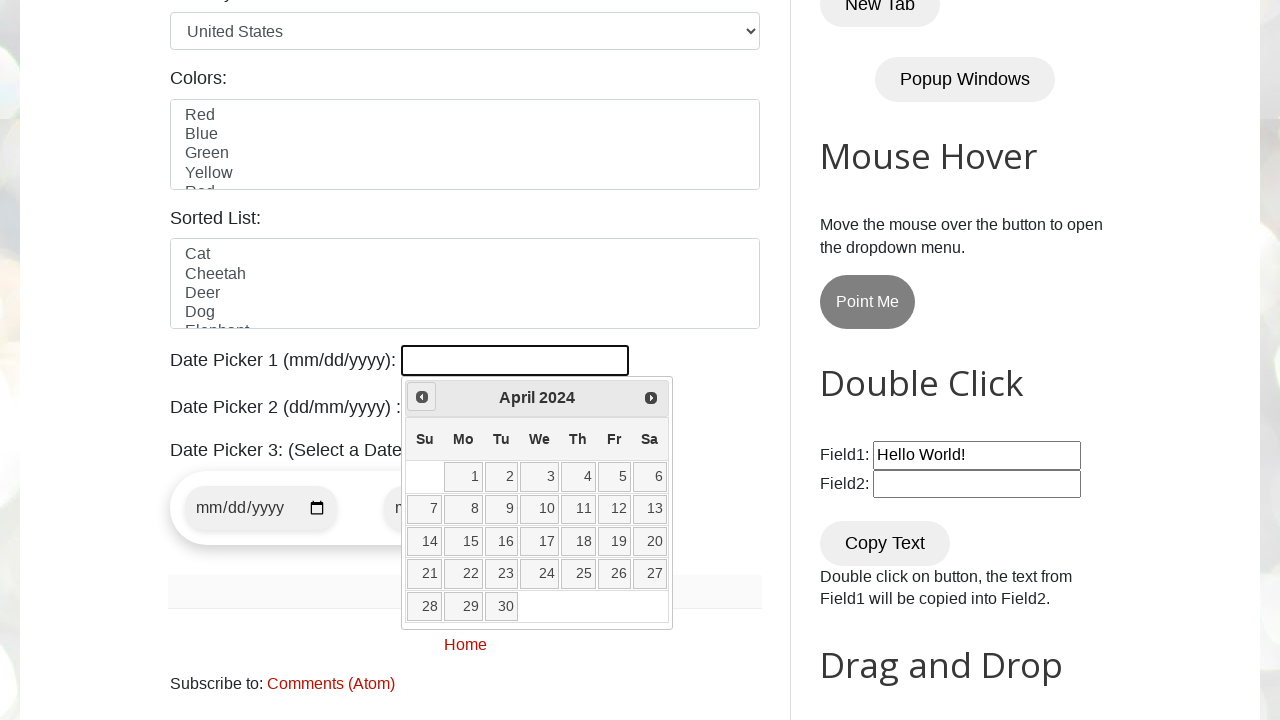

Clicked Prev button to navigate backward in calendar (current: 2024, target: 2023) at (422, 397) on [title="Prev"]
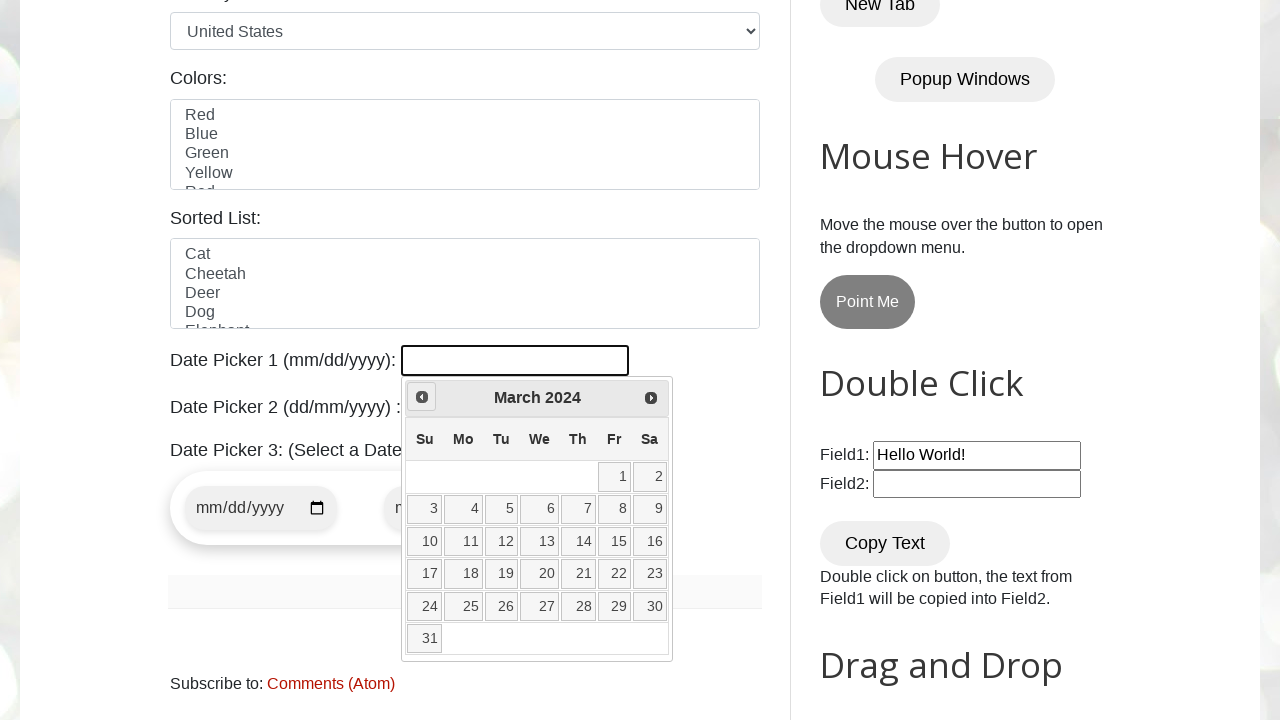

Waited for calendar to update after navigation
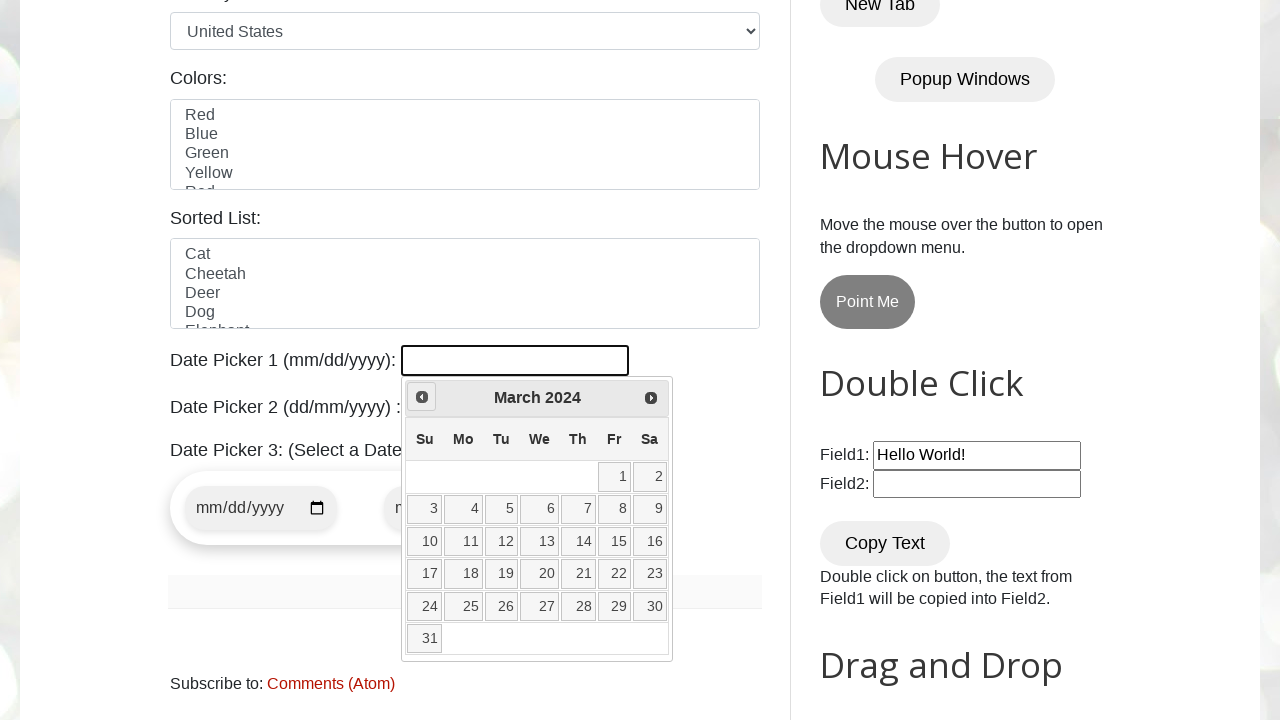

Clicked Prev button to navigate backward in calendar (current: 2024, target: 2023) at (422, 397) on [title="Prev"]
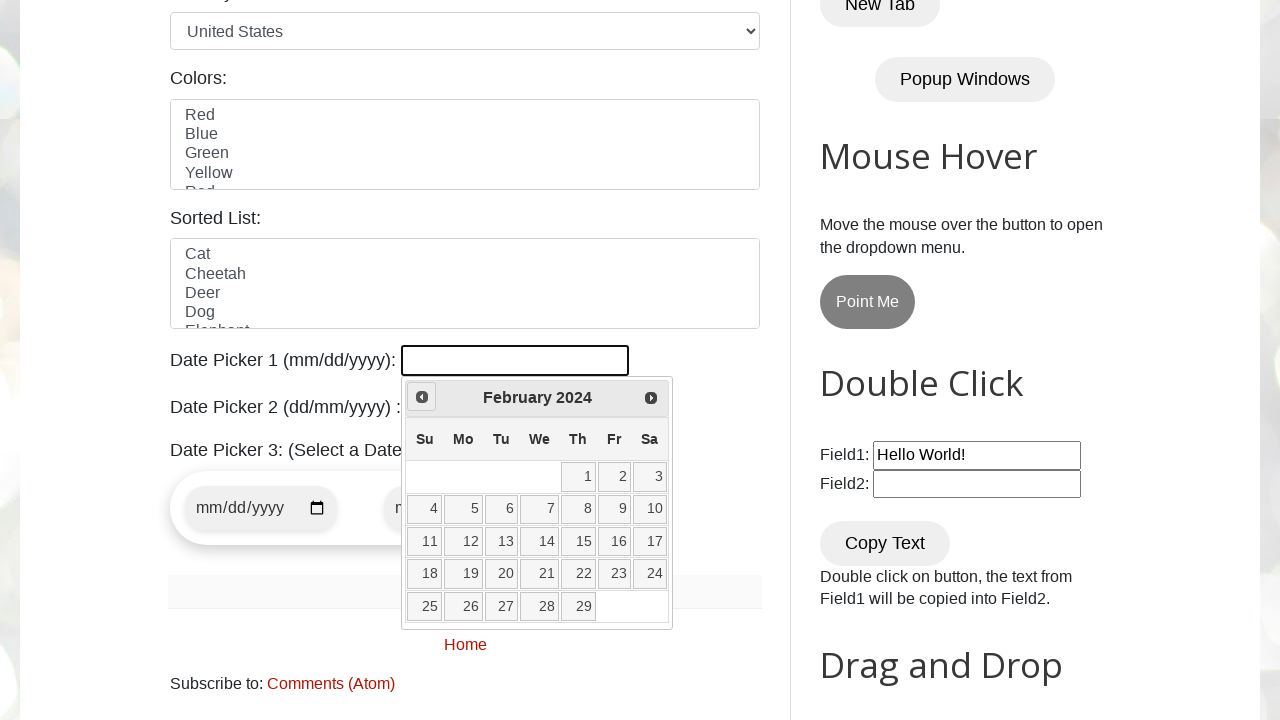

Waited for calendar to update after navigation
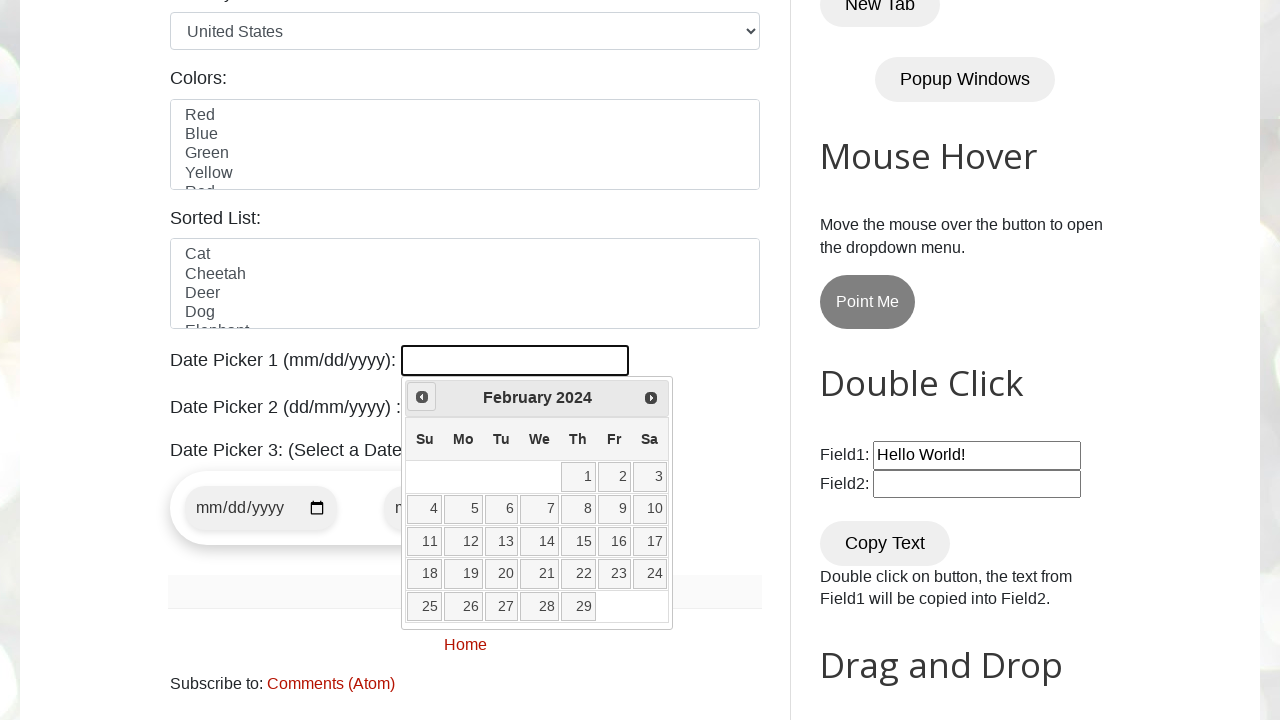

Clicked Prev button to navigate backward in calendar (current: 2024, target: 2023) at (422, 397) on [title="Prev"]
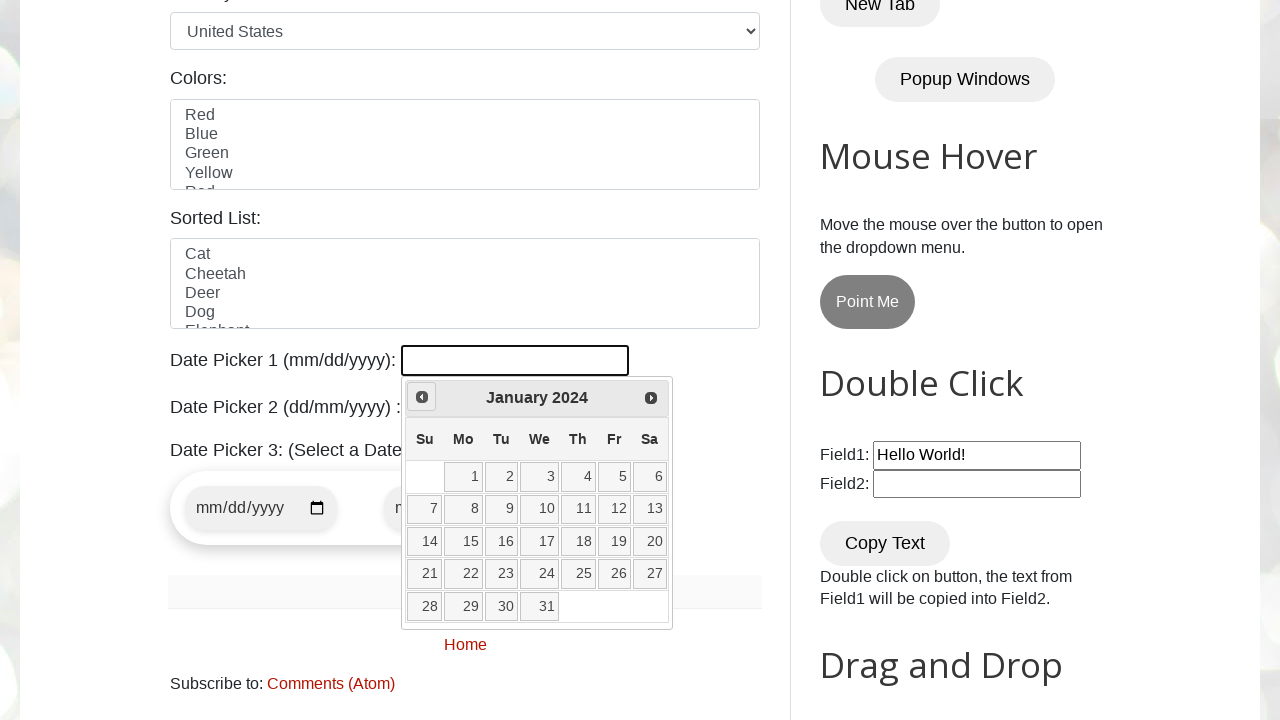

Waited for calendar to update after navigation
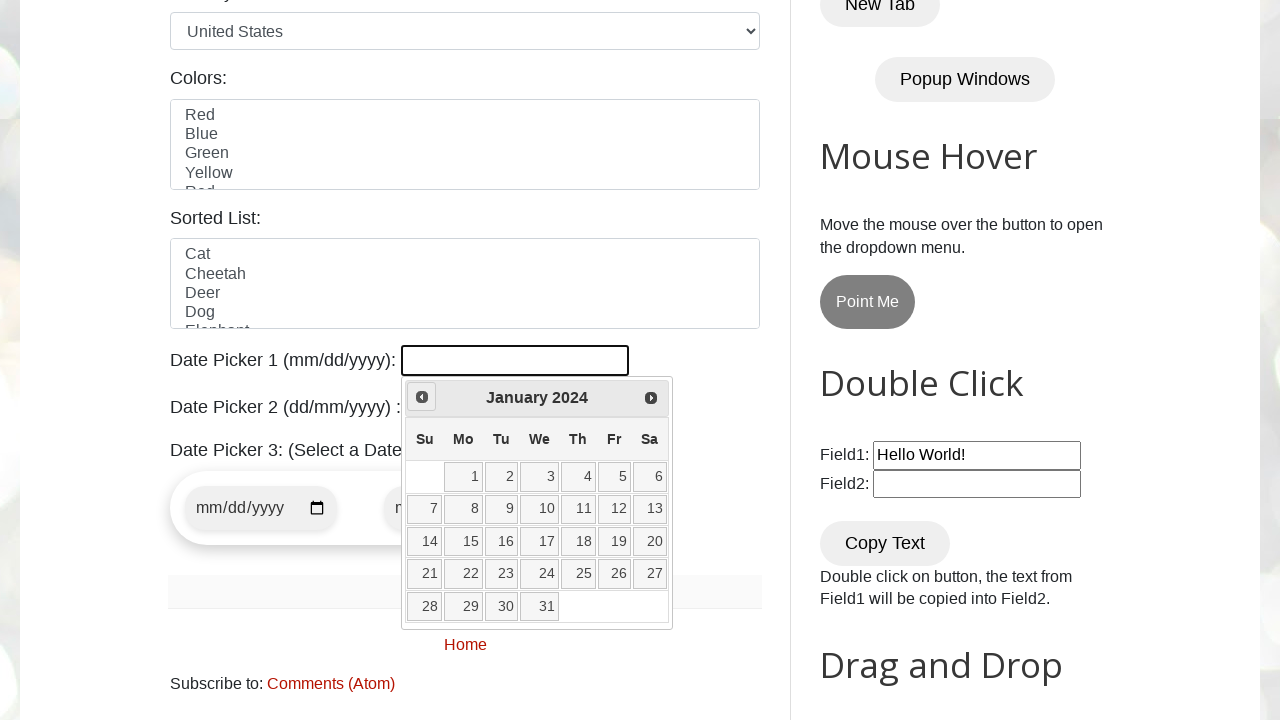

Clicked Prev button to navigate backward in calendar (current: 2024, target: 2023) at (422, 397) on [title="Prev"]
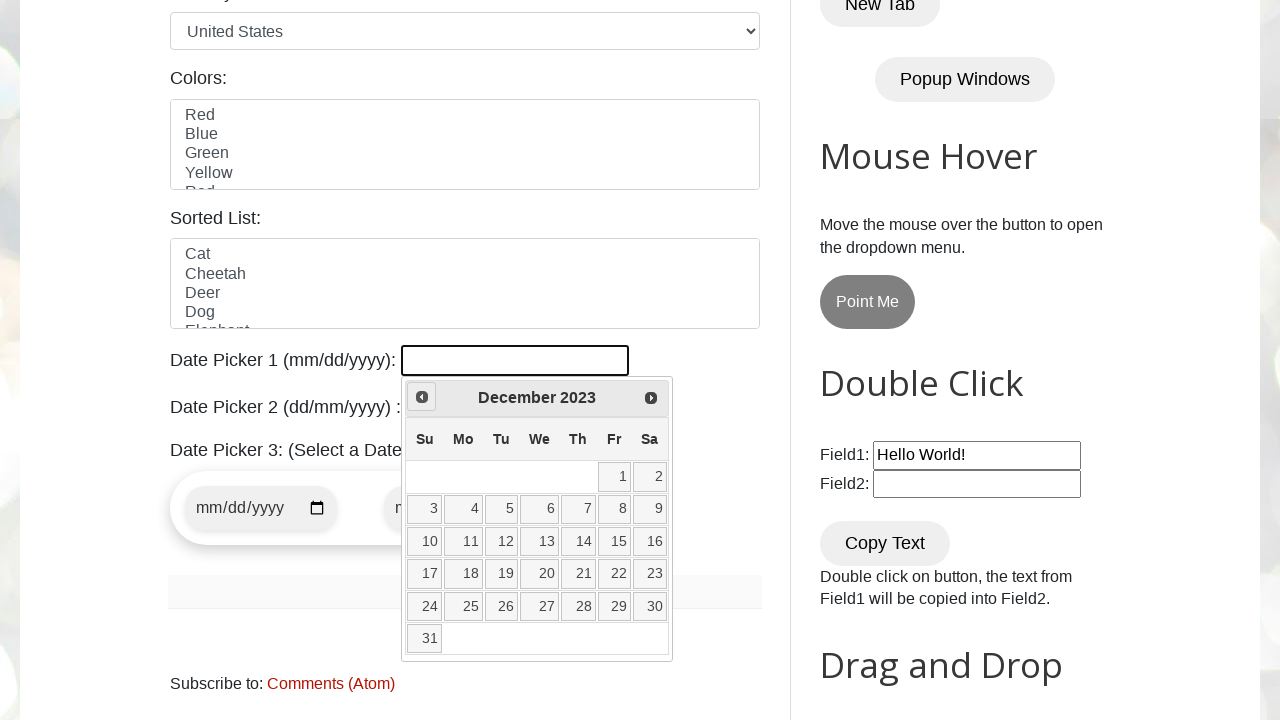

Waited for calendar to update after navigation
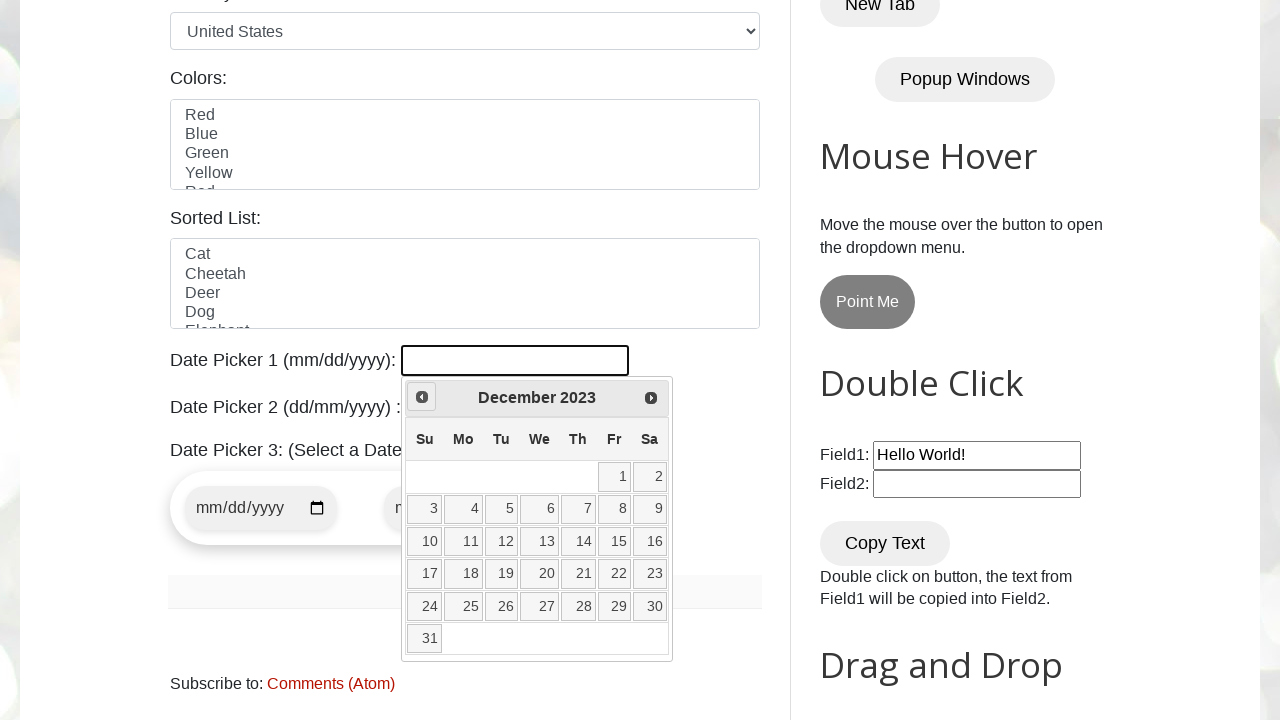

Clicked Prev button to navigate to earlier month (current: December, target: October) at (422, 397) on [title="Prev"]
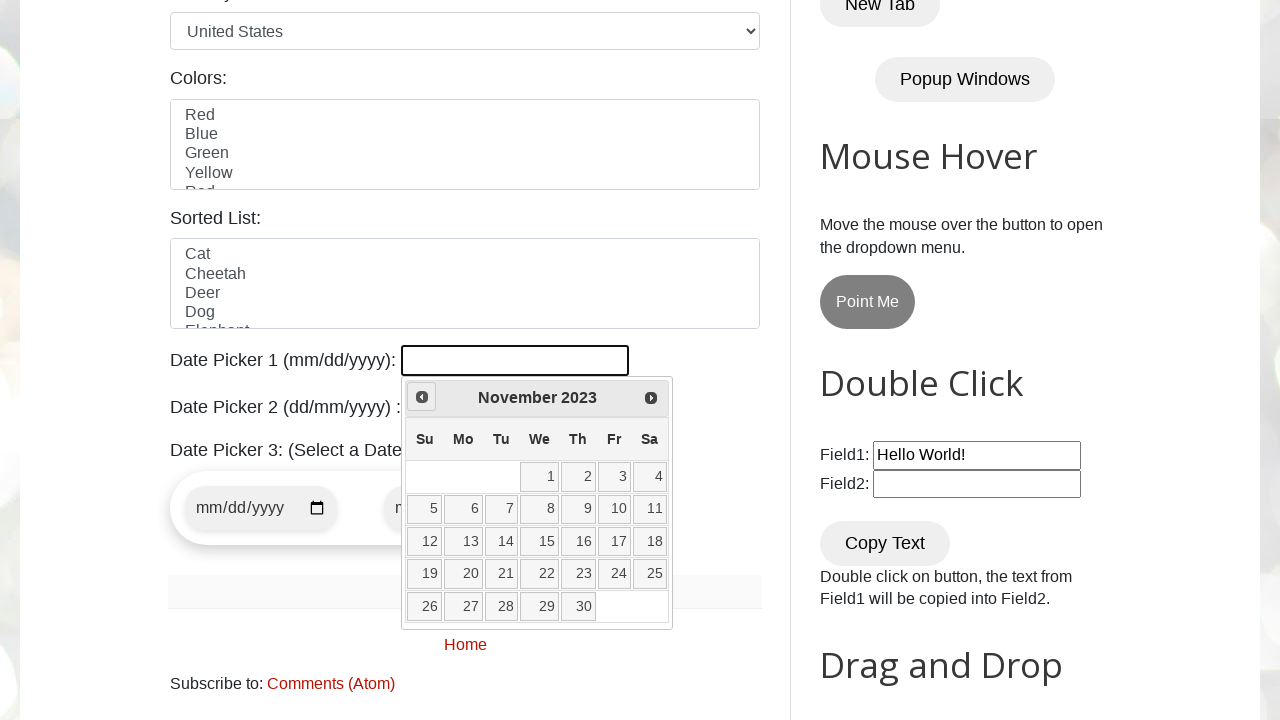

Waited for calendar to update after navigation
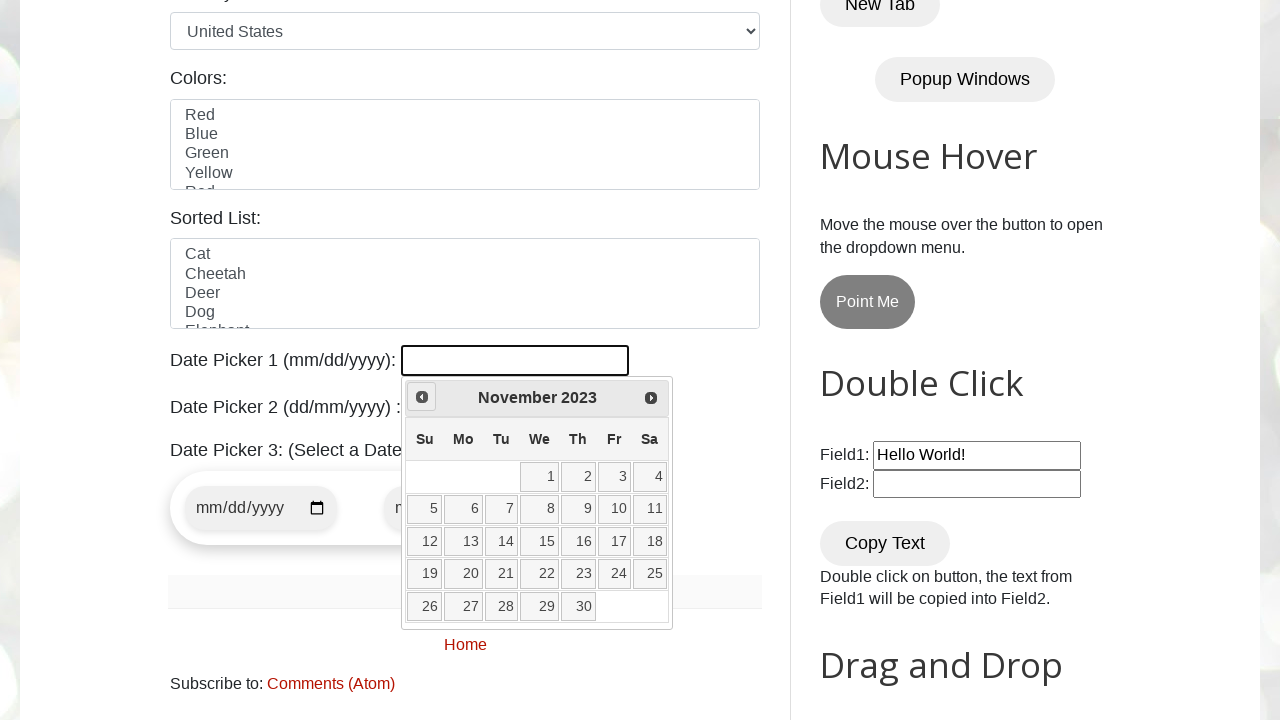

Clicked Prev button to navigate to earlier month (current: November, target: October) at (422, 397) on [title="Prev"]
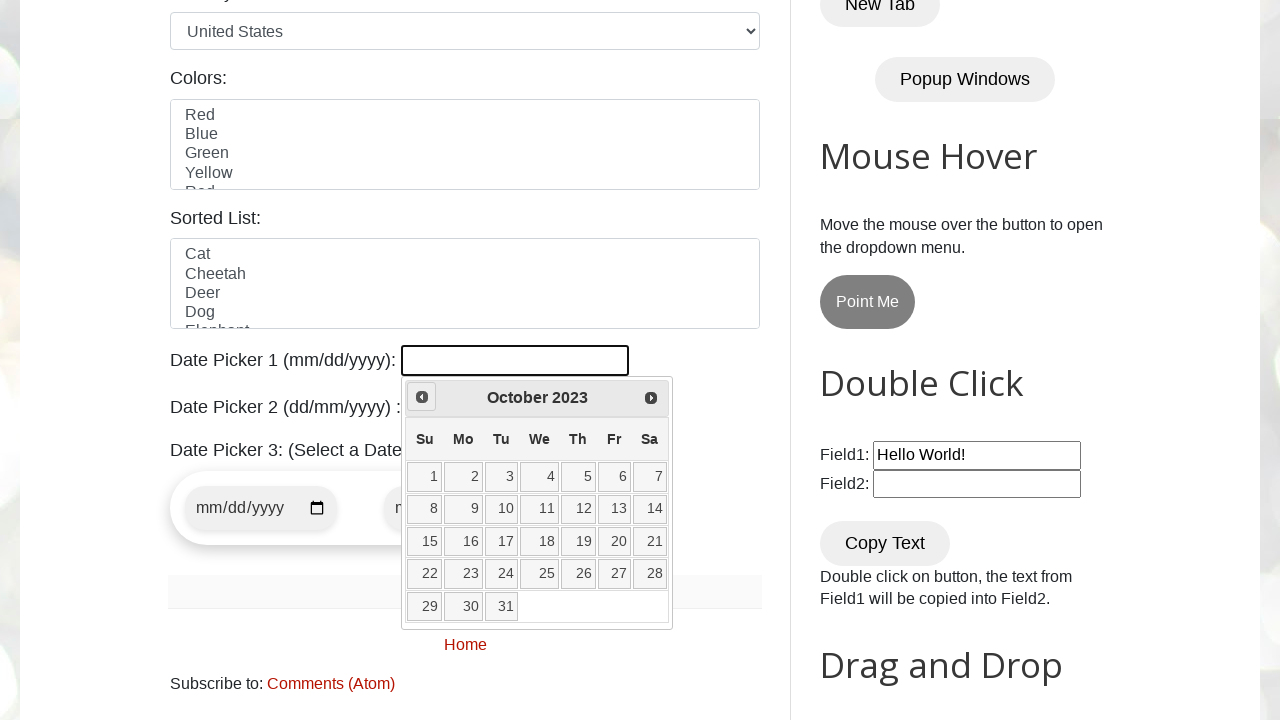

Waited for calendar to update after navigation
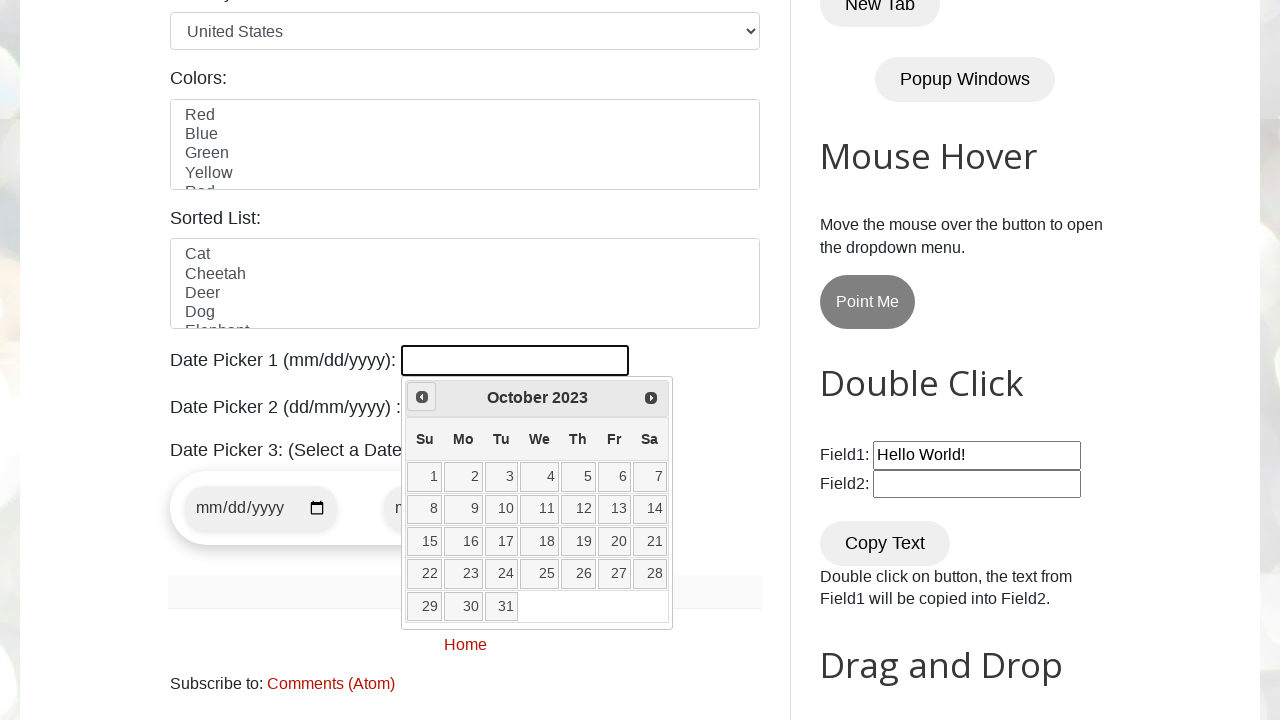

Selected the 15th day from the calendar at (425, 542) on xpath=//a[text()="15"]
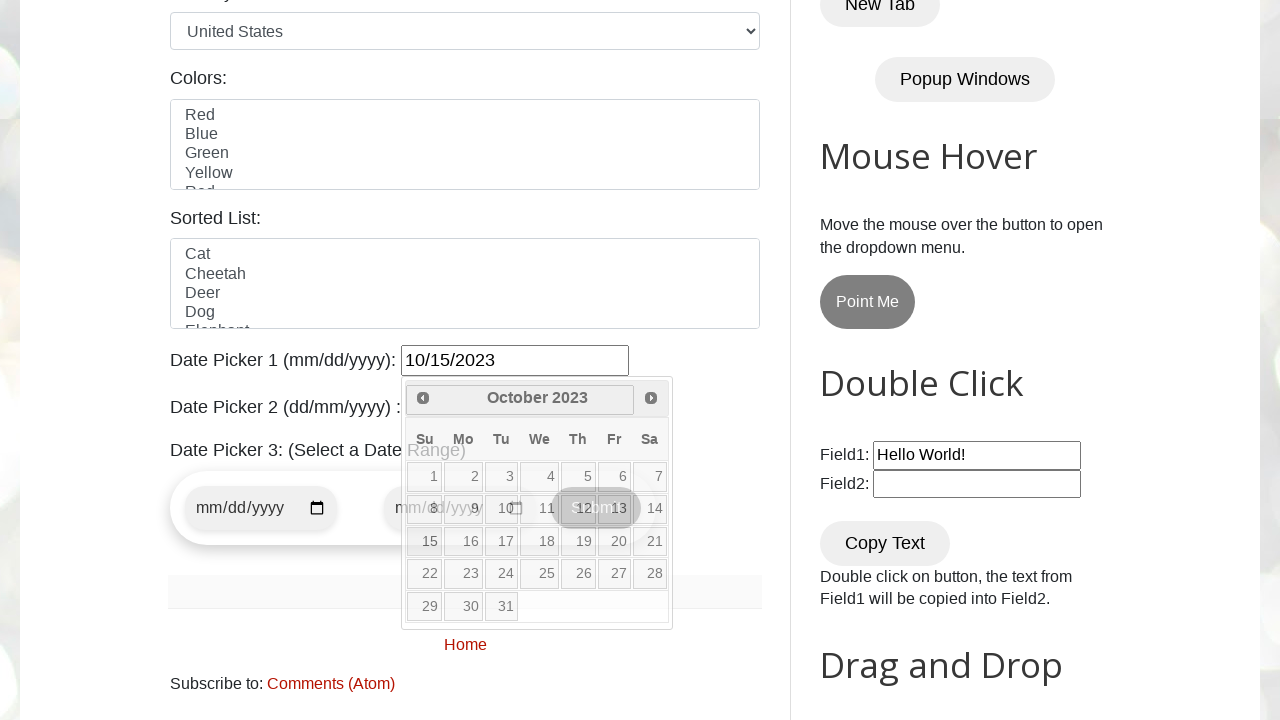

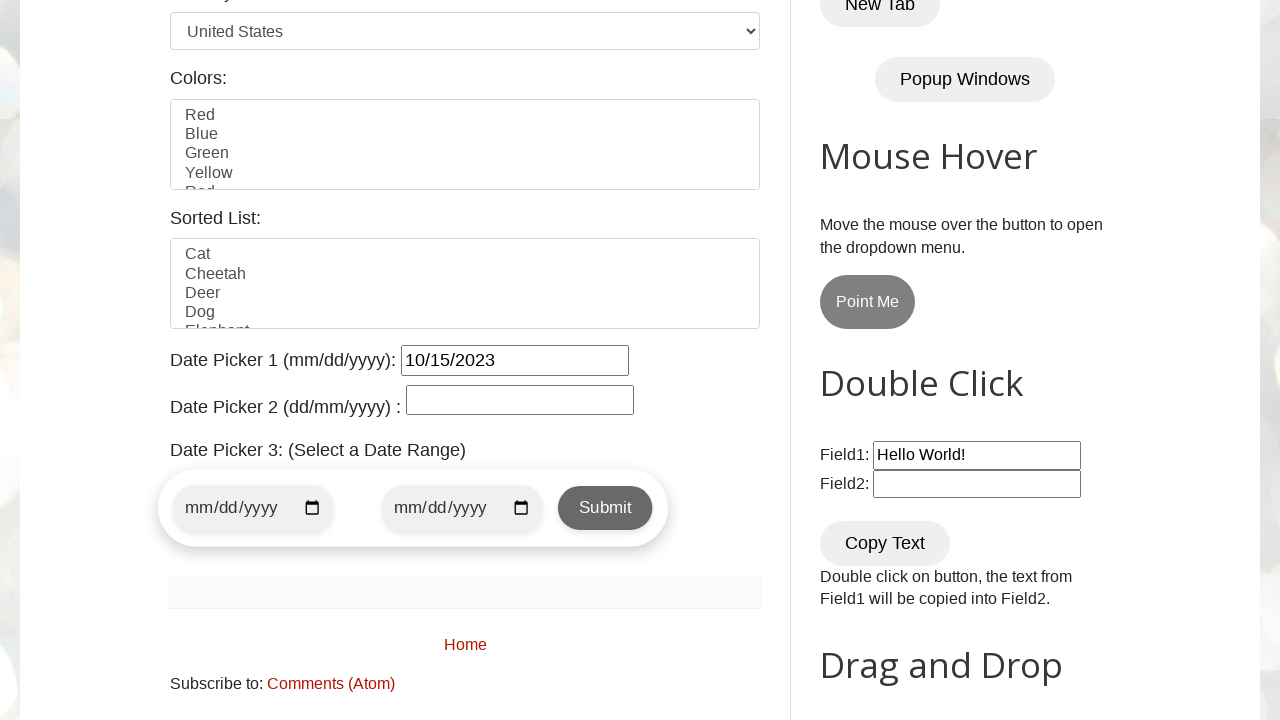